Tests multiple checkboxes by selecting all checkboxes on the page and then deselecting all of them

Starting URL: https://automationfc.github.io/multiple-fields/

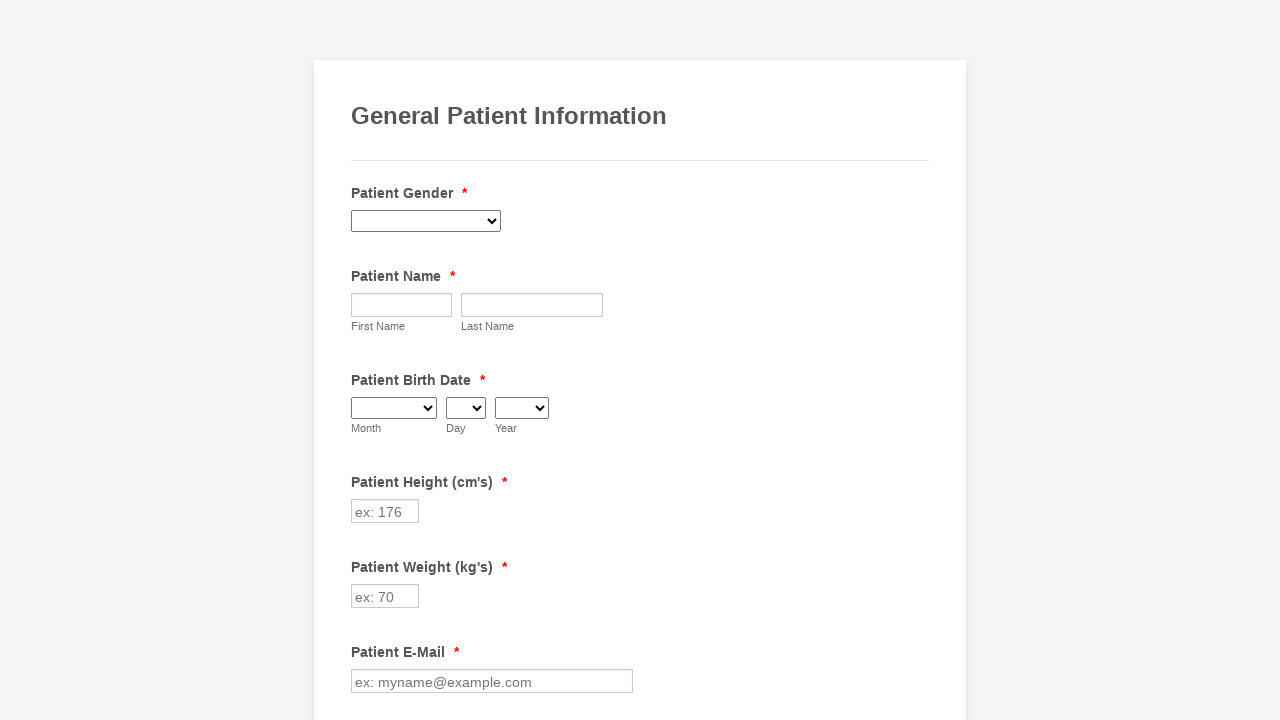

Waited for checkboxes to load on the page
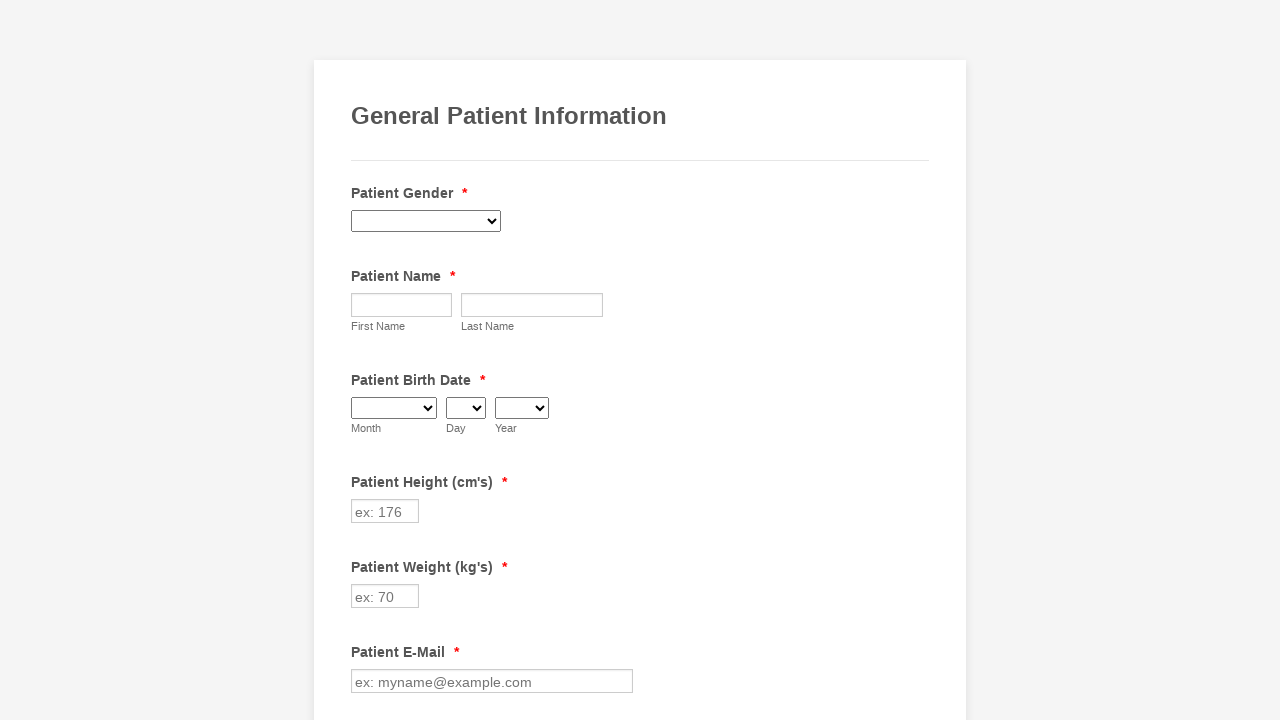

Found 29 checkboxes on the page
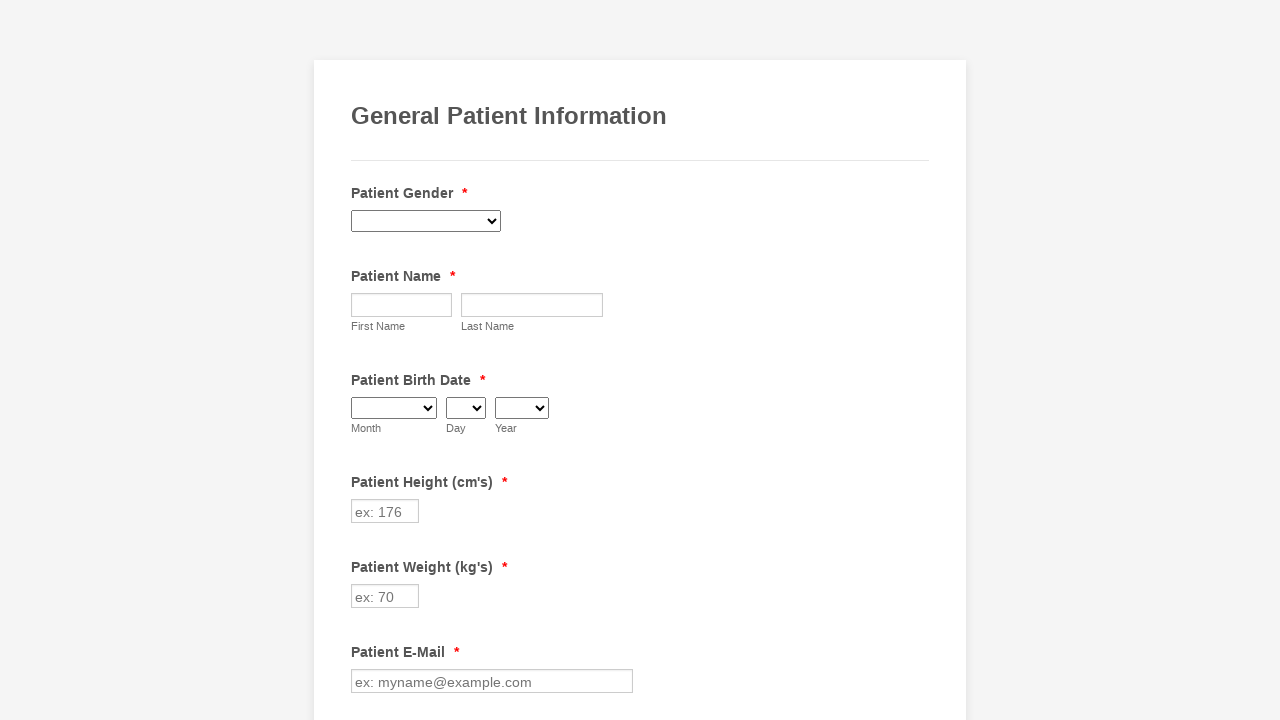

Selected checkbox 1 of 29 at (362, 360) on input[type='checkbox'] >> nth=0
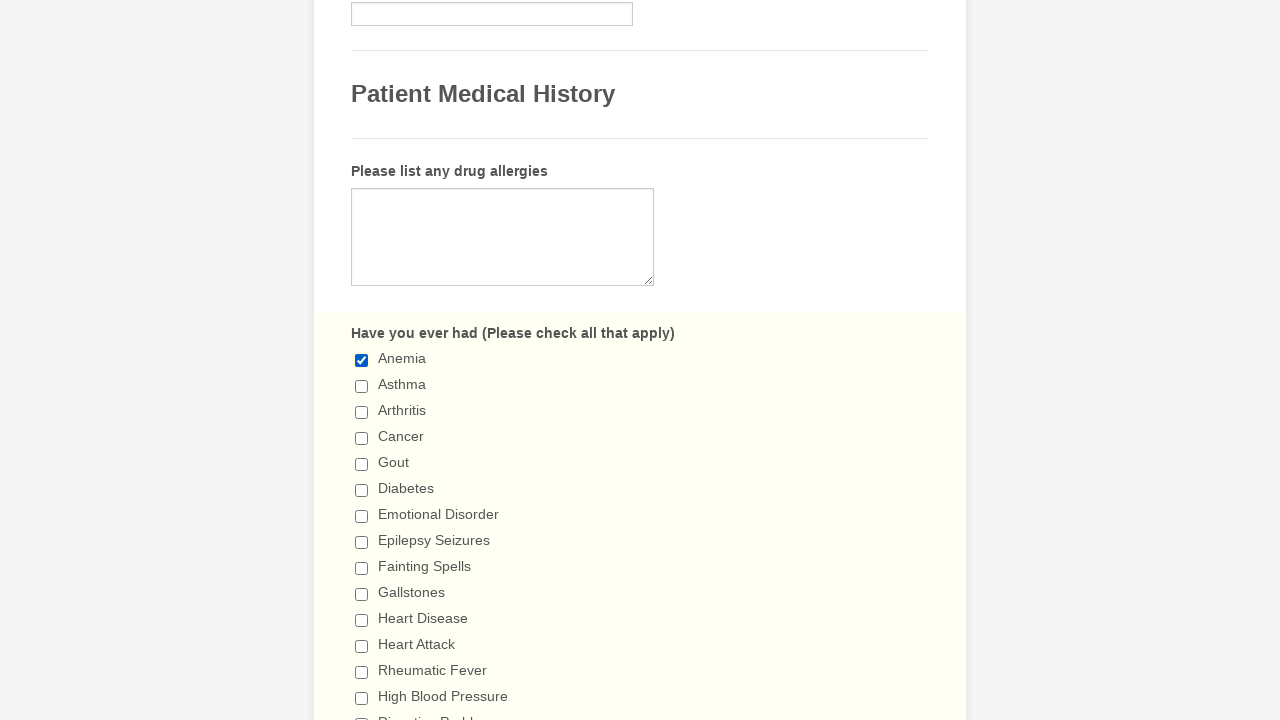

Selected checkbox 2 of 29 at (362, 386) on input[type='checkbox'] >> nth=1
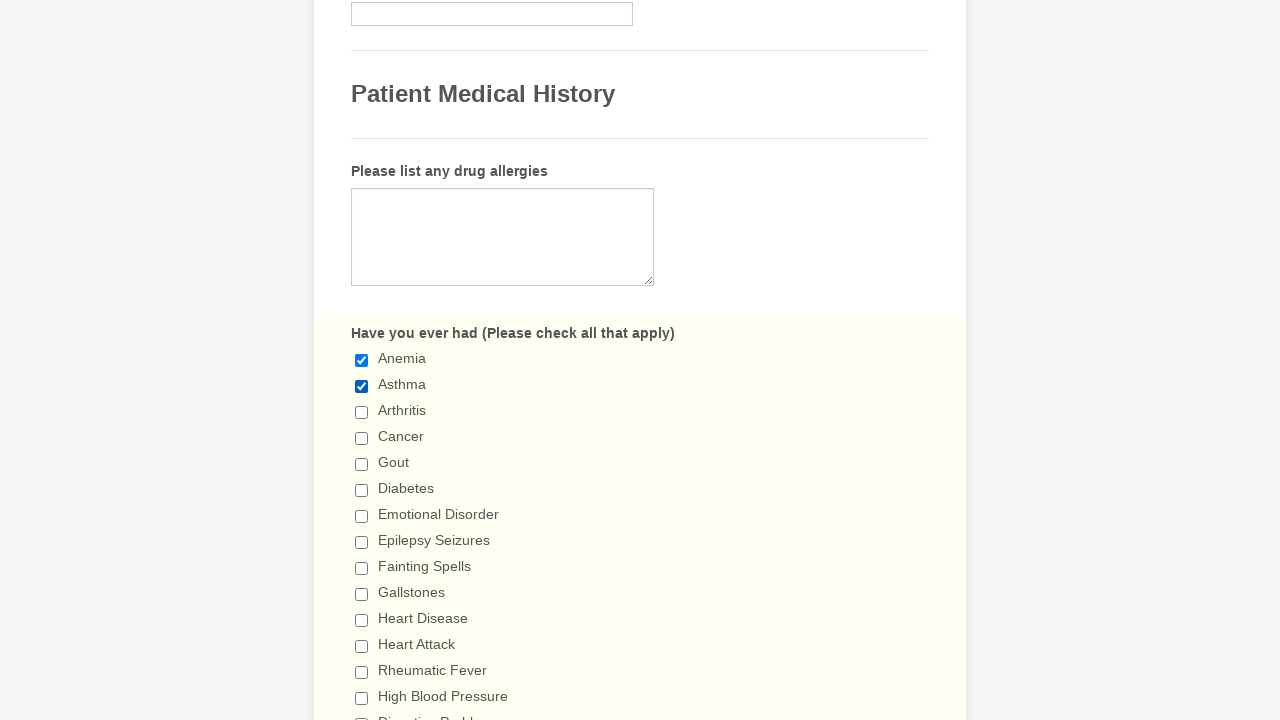

Selected checkbox 3 of 29 at (362, 412) on input[type='checkbox'] >> nth=2
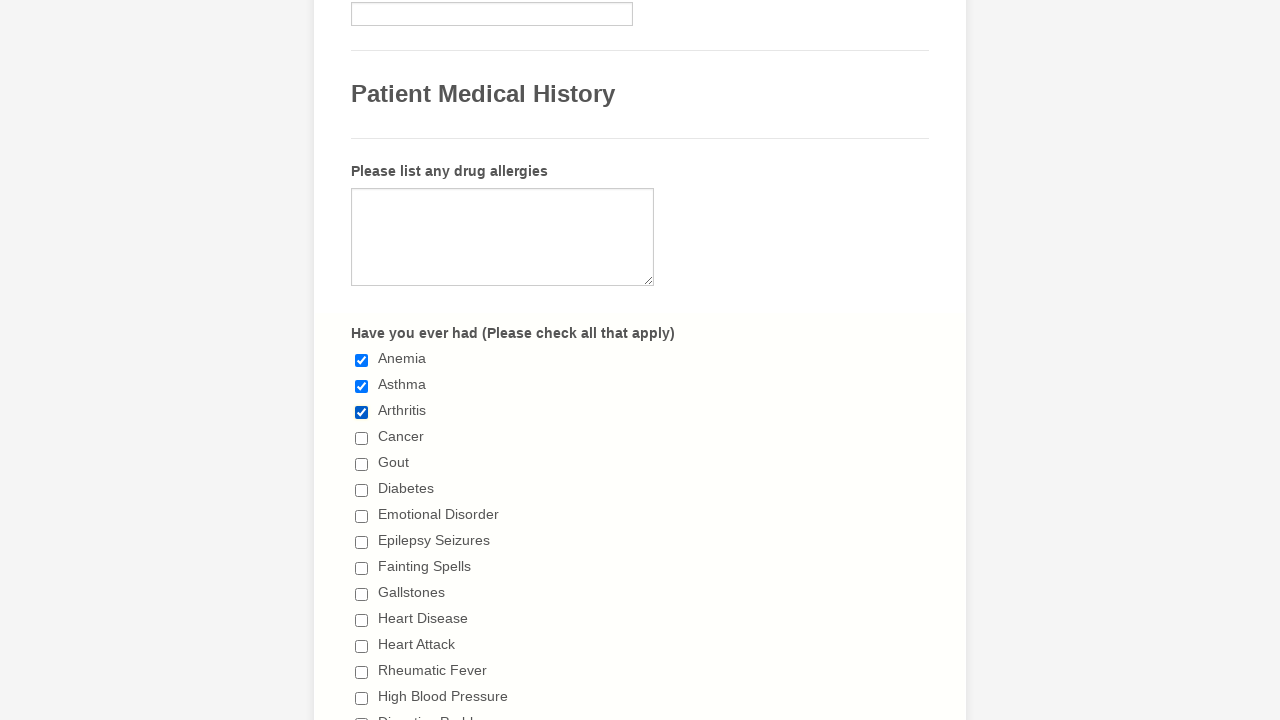

Selected checkbox 4 of 29 at (362, 438) on input[type='checkbox'] >> nth=3
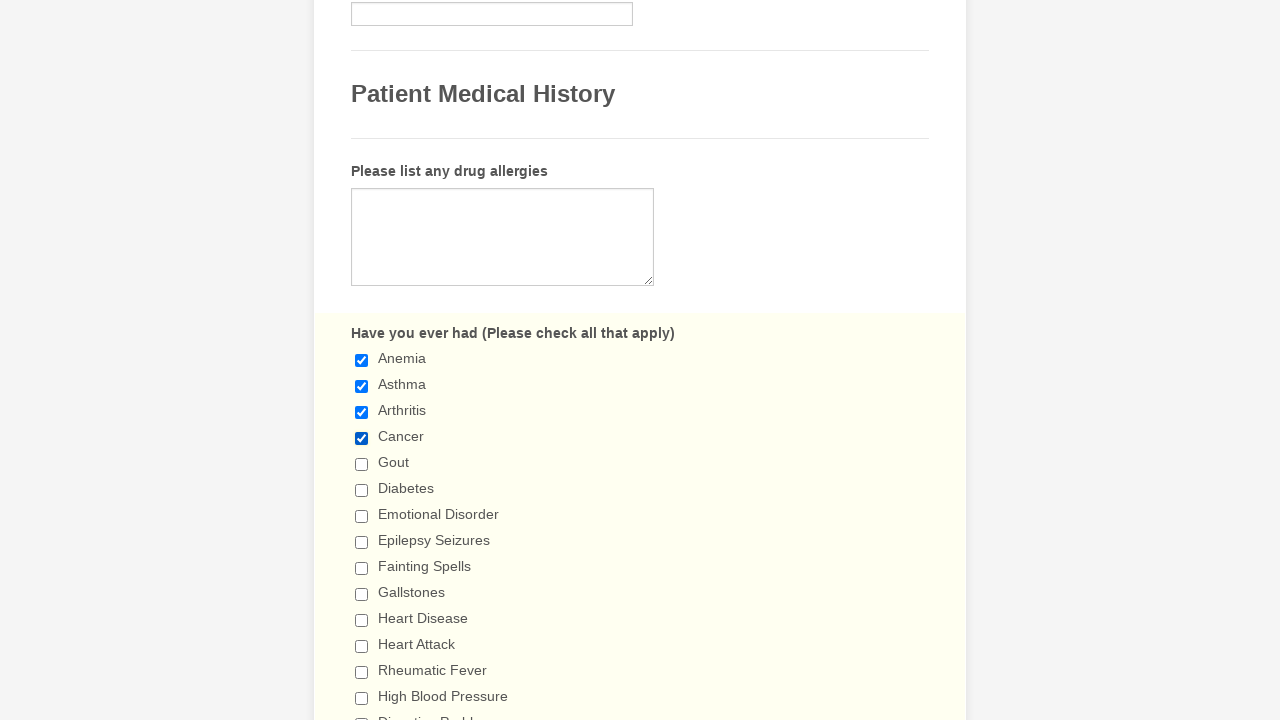

Selected checkbox 5 of 29 at (362, 464) on input[type='checkbox'] >> nth=4
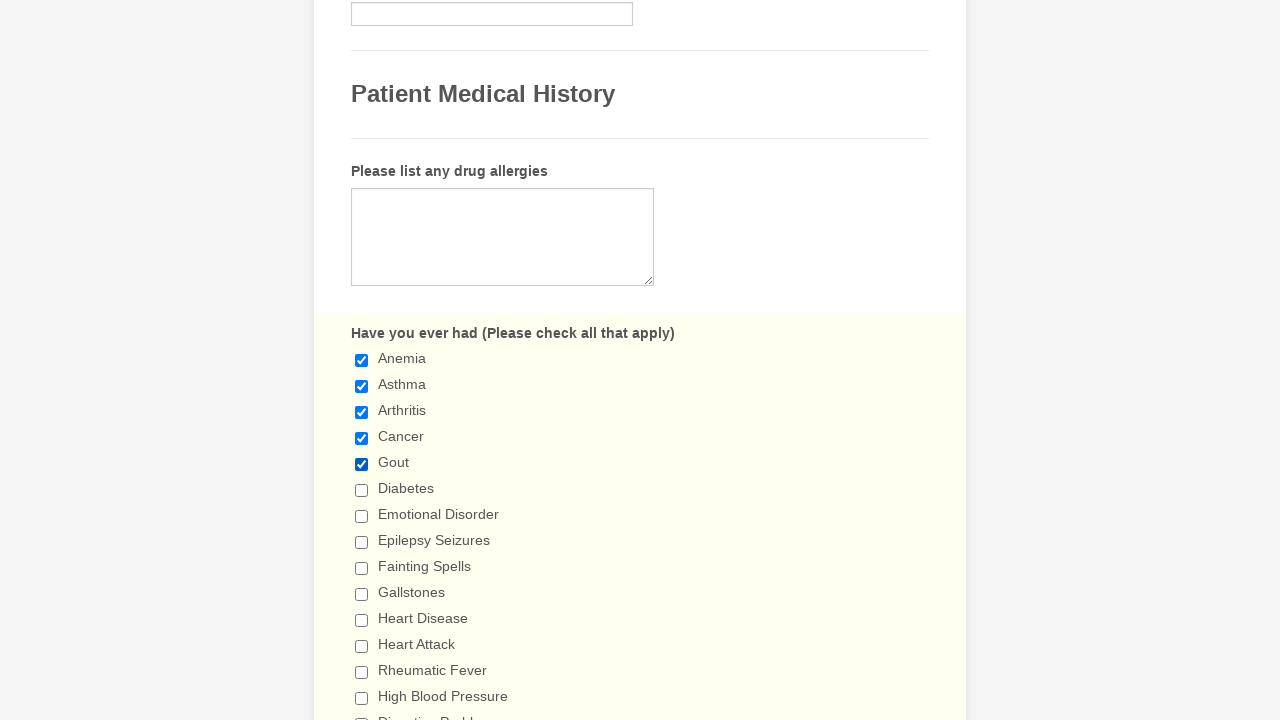

Selected checkbox 6 of 29 at (362, 490) on input[type='checkbox'] >> nth=5
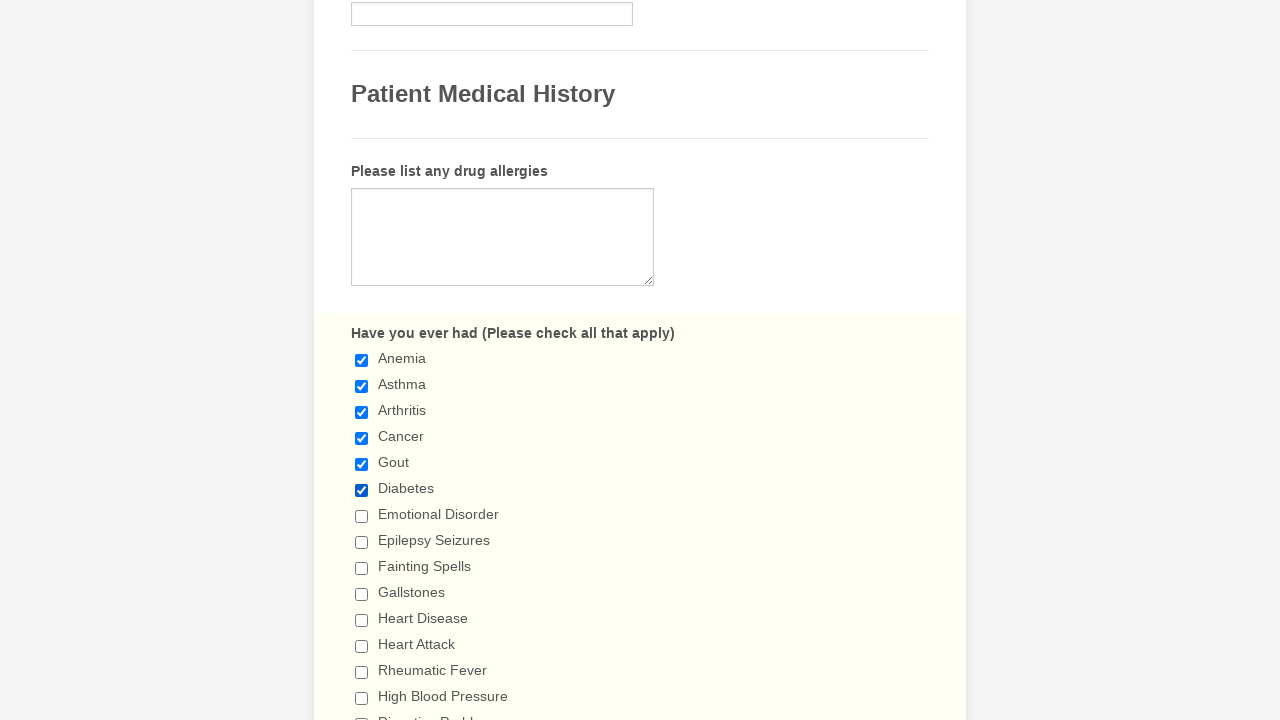

Selected checkbox 7 of 29 at (362, 516) on input[type='checkbox'] >> nth=6
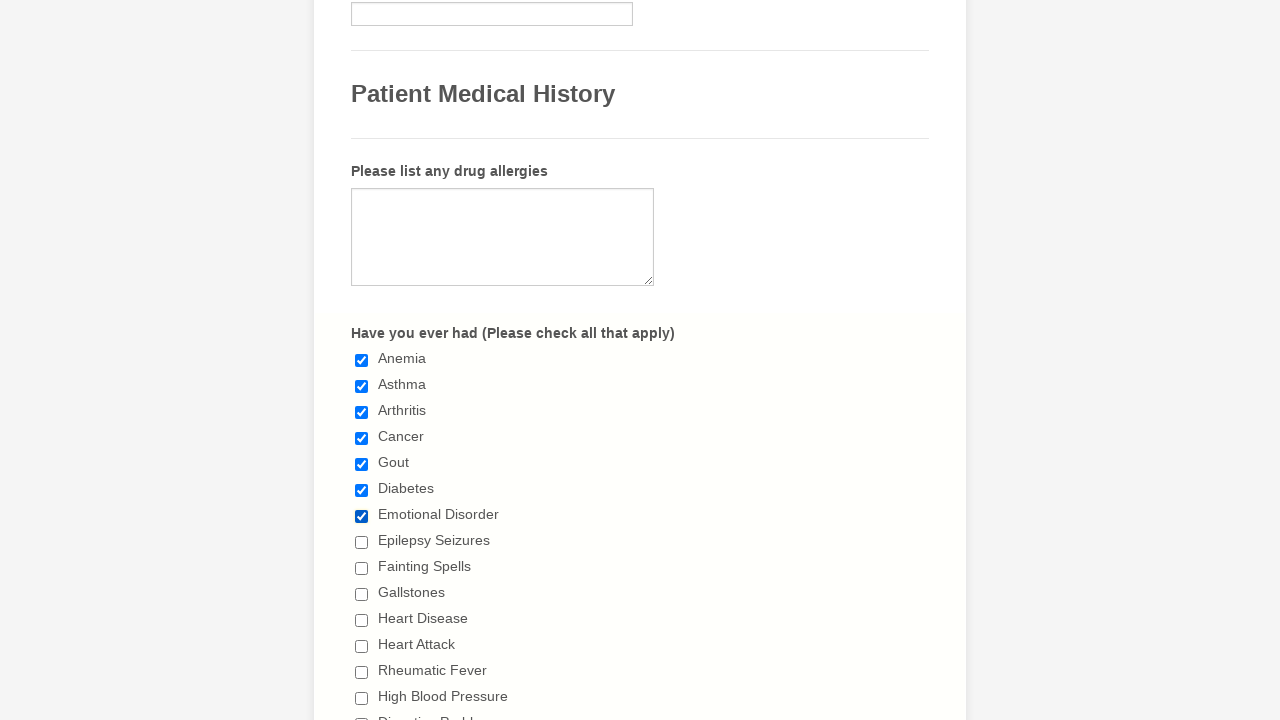

Selected checkbox 8 of 29 at (362, 542) on input[type='checkbox'] >> nth=7
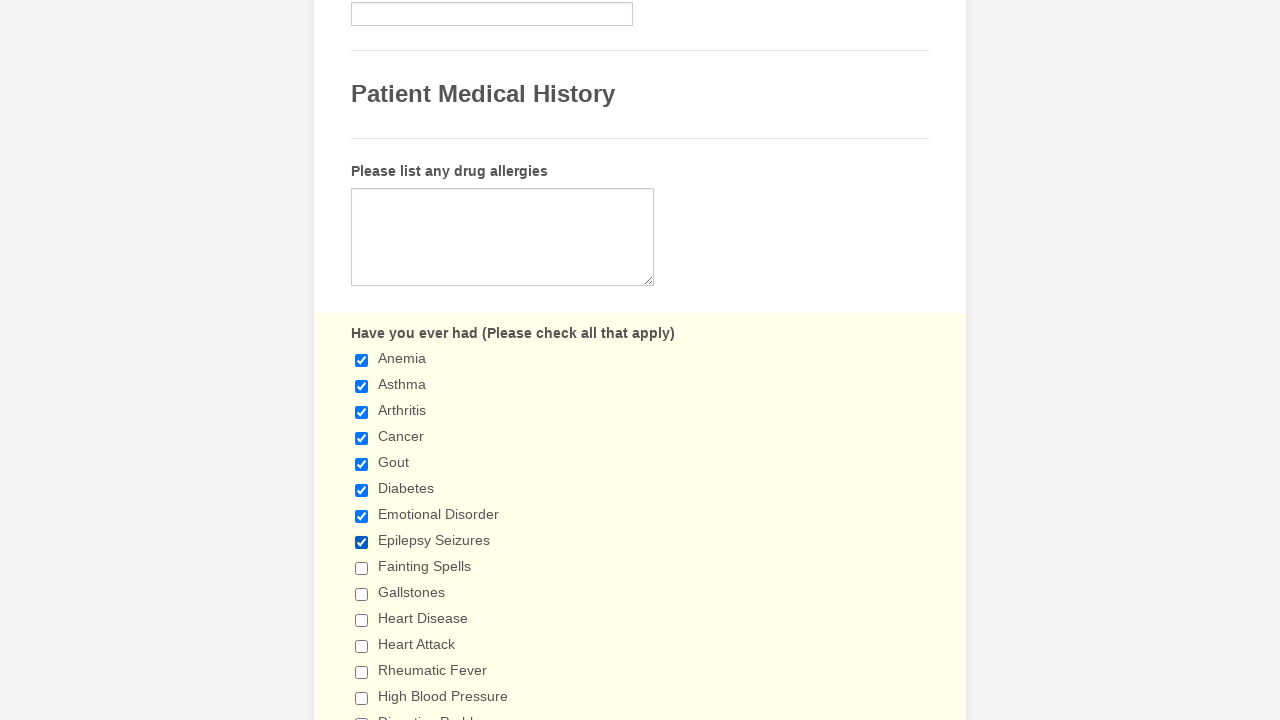

Selected checkbox 9 of 29 at (362, 568) on input[type='checkbox'] >> nth=8
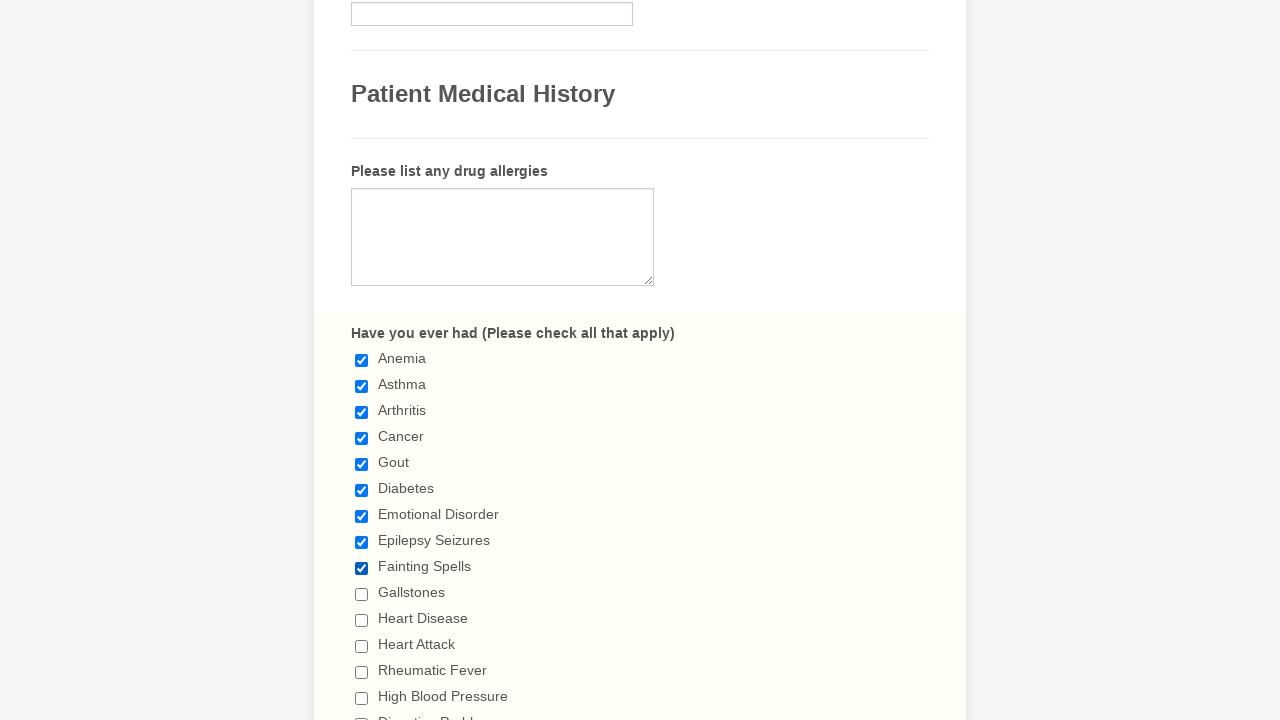

Selected checkbox 10 of 29 at (362, 594) on input[type='checkbox'] >> nth=9
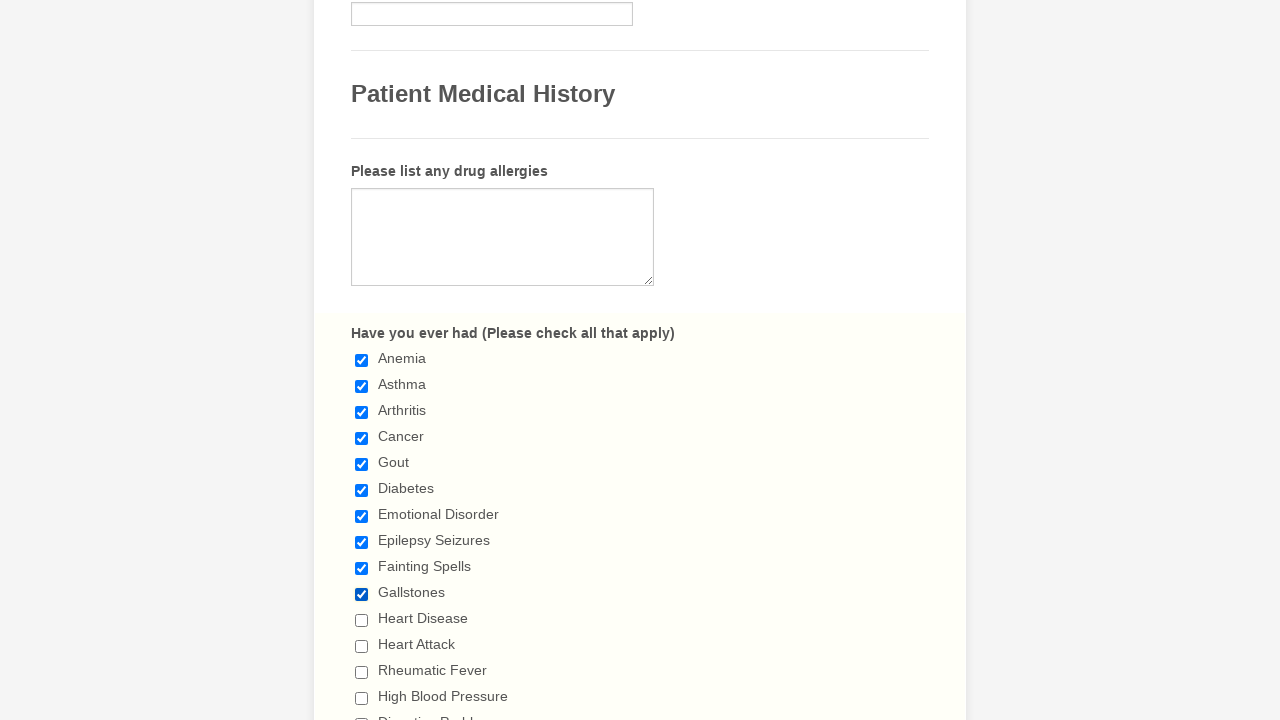

Selected checkbox 11 of 29 at (362, 620) on input[type='checkbox'] >> nth=10
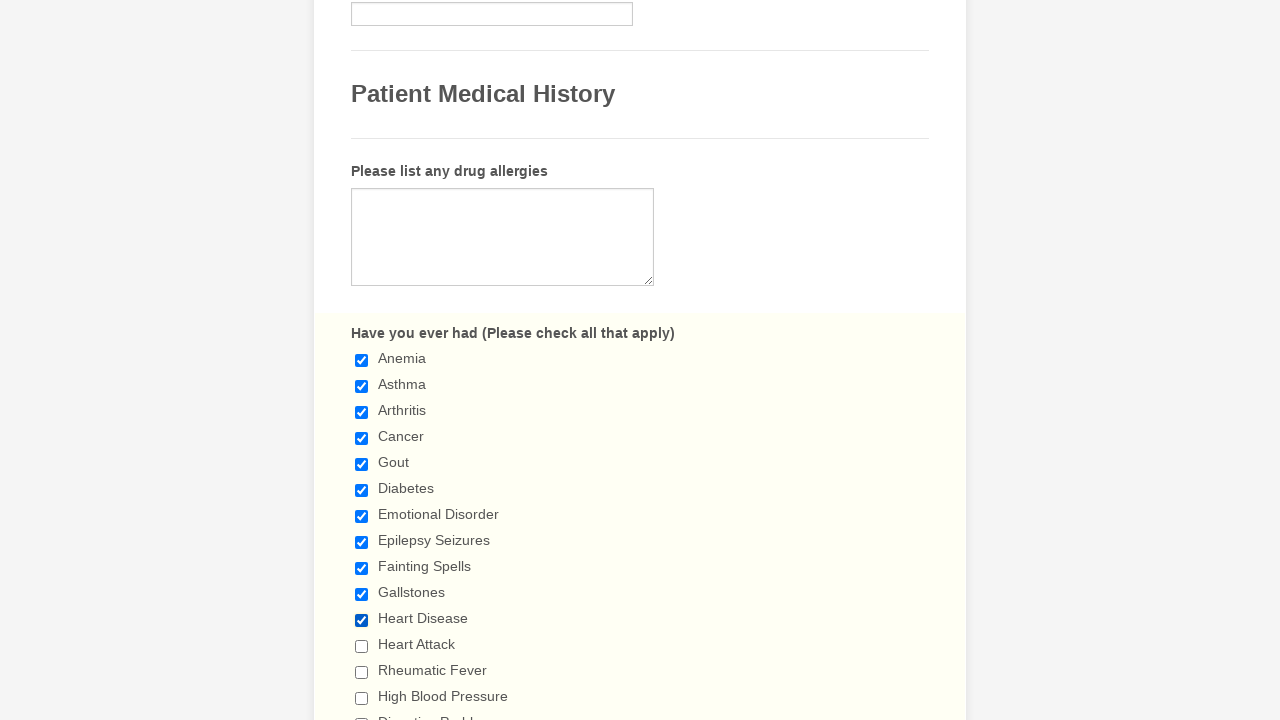

Selected checkbox 12 of 29 at (362, 646) on input[type='checkbox'] >> nth=11
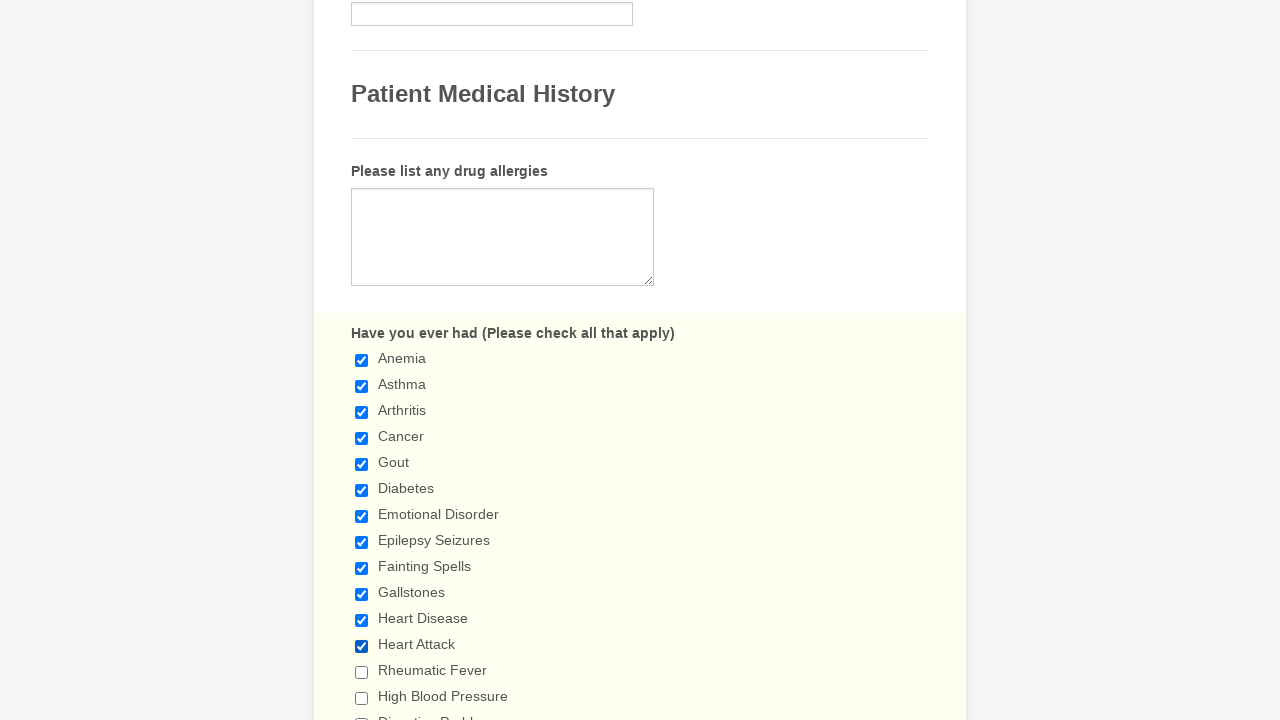

Selected checkbox 13 of 29 at (362, 672) on input[type='checkbox'] >> nth=12
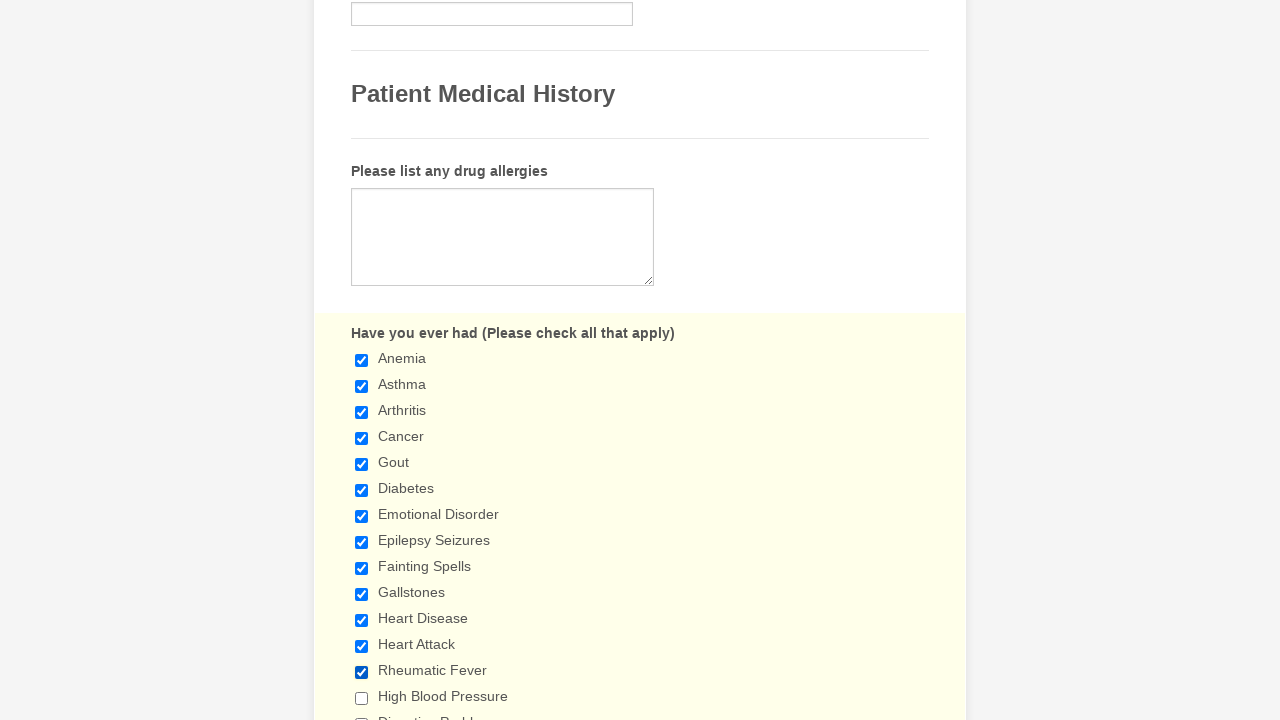

Selected checkbox 14 of 29 at (362, 698) on input[type='checkbox'] >> nth=13
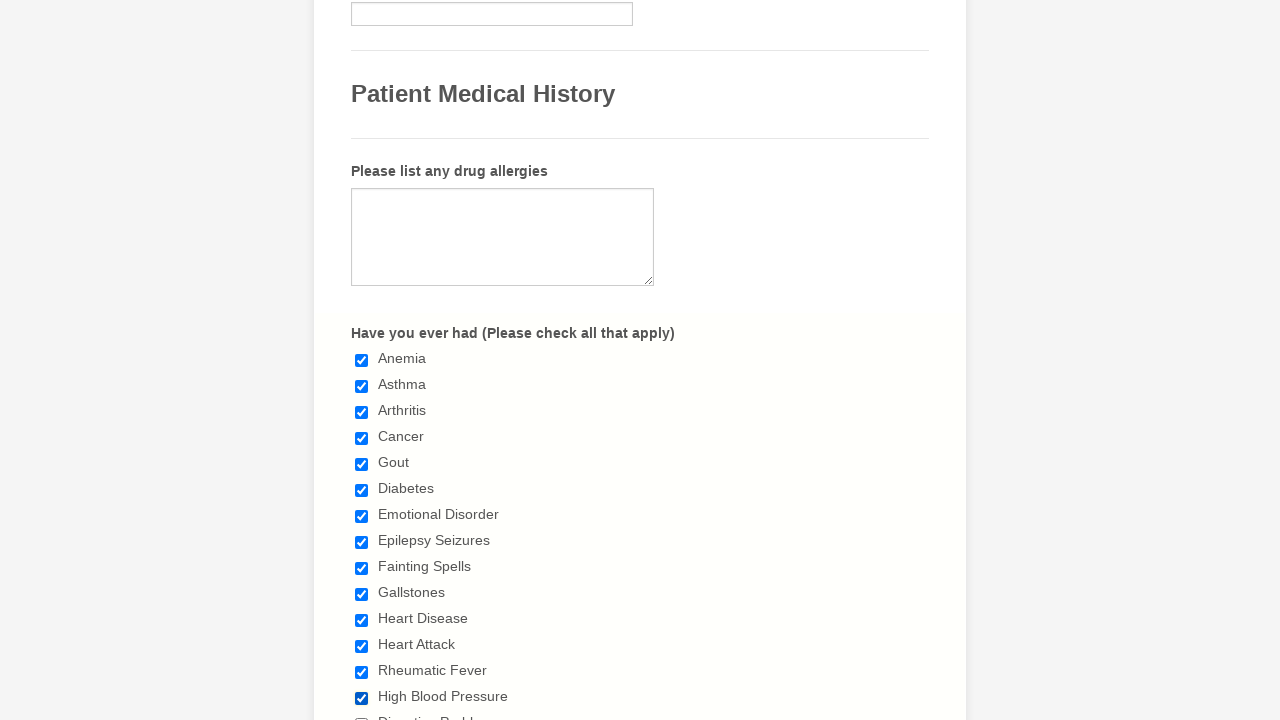

Selected checkbox 15 of 29 at (362, 714) on input[type='checkbox'] >> nth=14
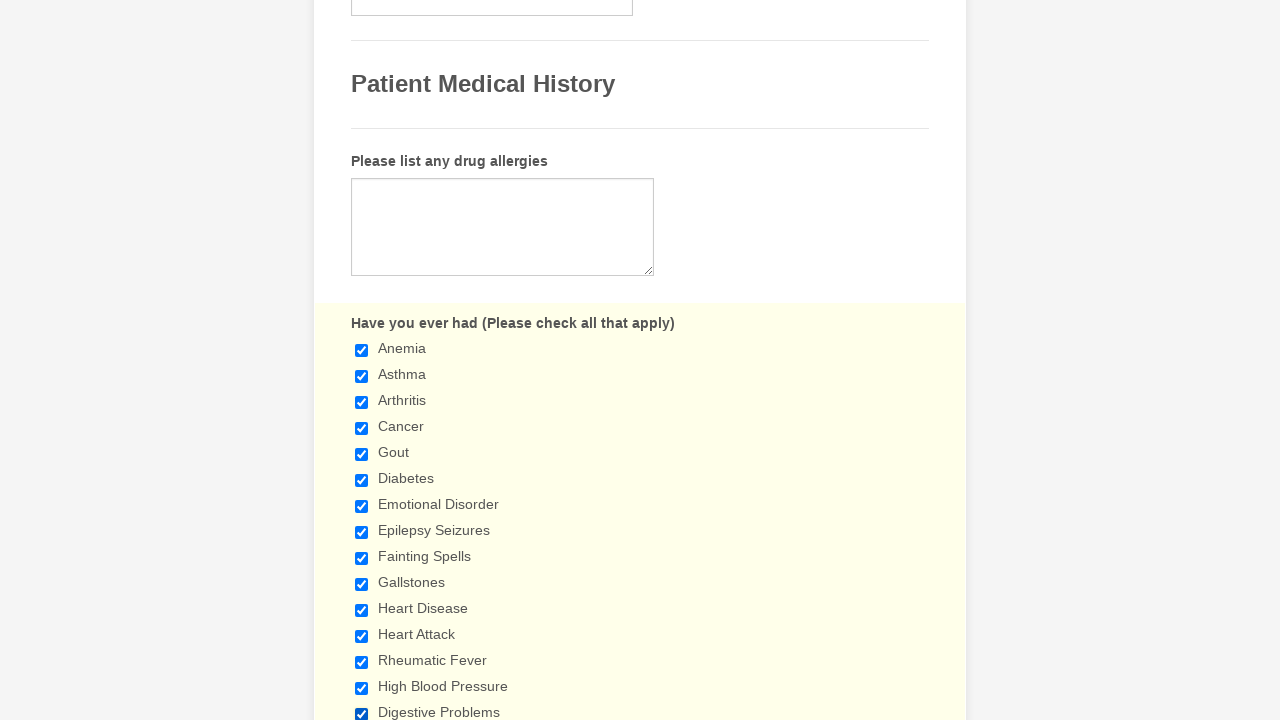

Selected checkbox 16 of 29 at (362, 360) on input[type='checkbox'] >> nth=15
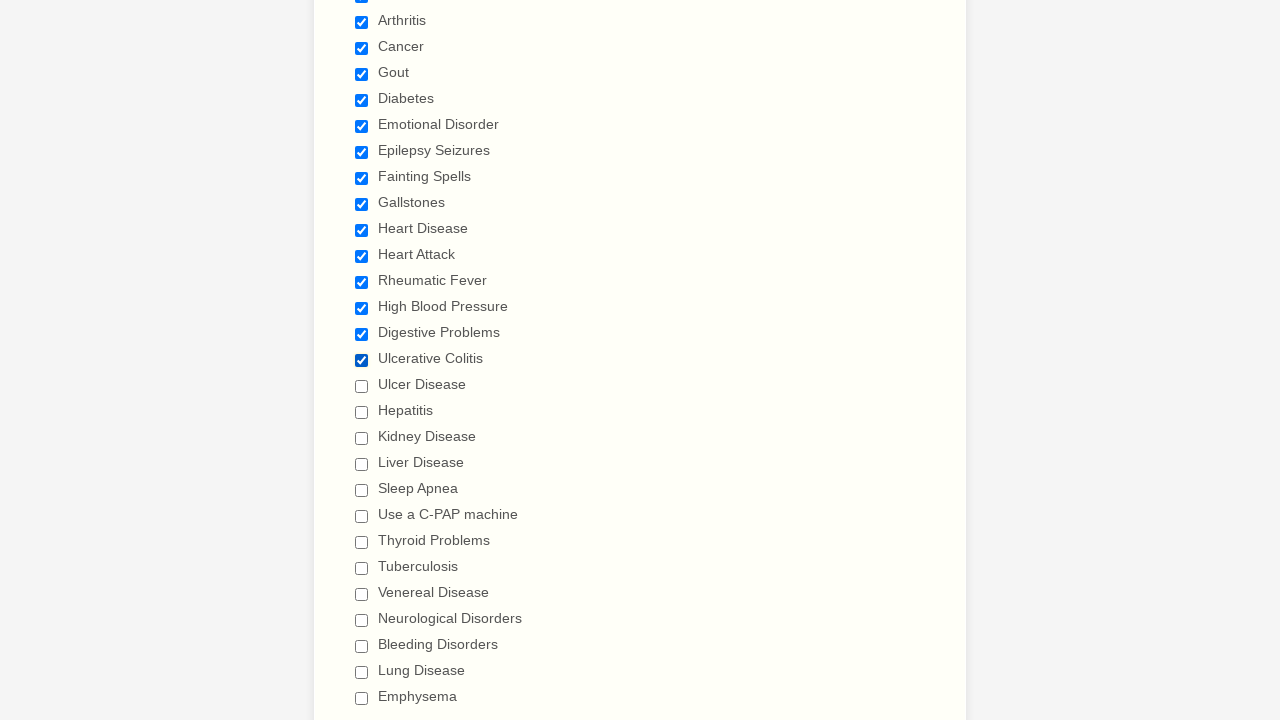

Selected checkbox 17 of 29 at (362, 386) on input[type='checkbox'] >> nth=16
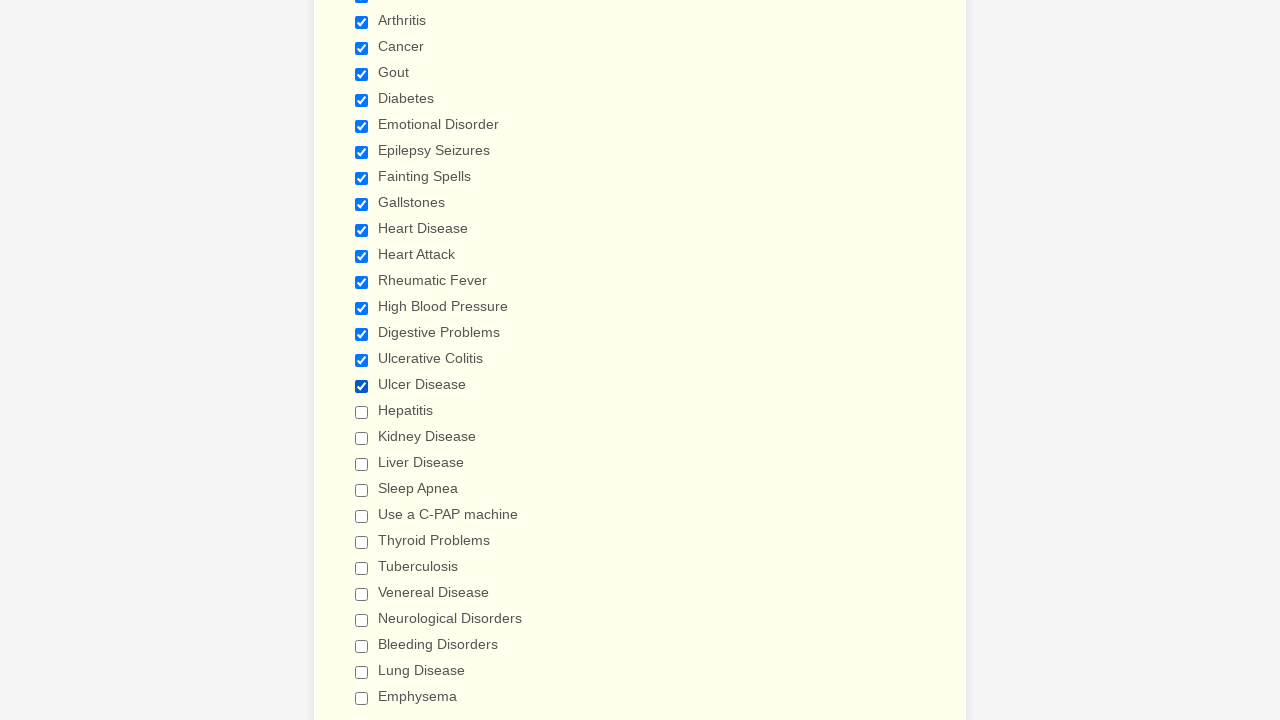

Selected checkbox 18 of 29 at (362, 412) on input[type='checkbox'] >> nth=17
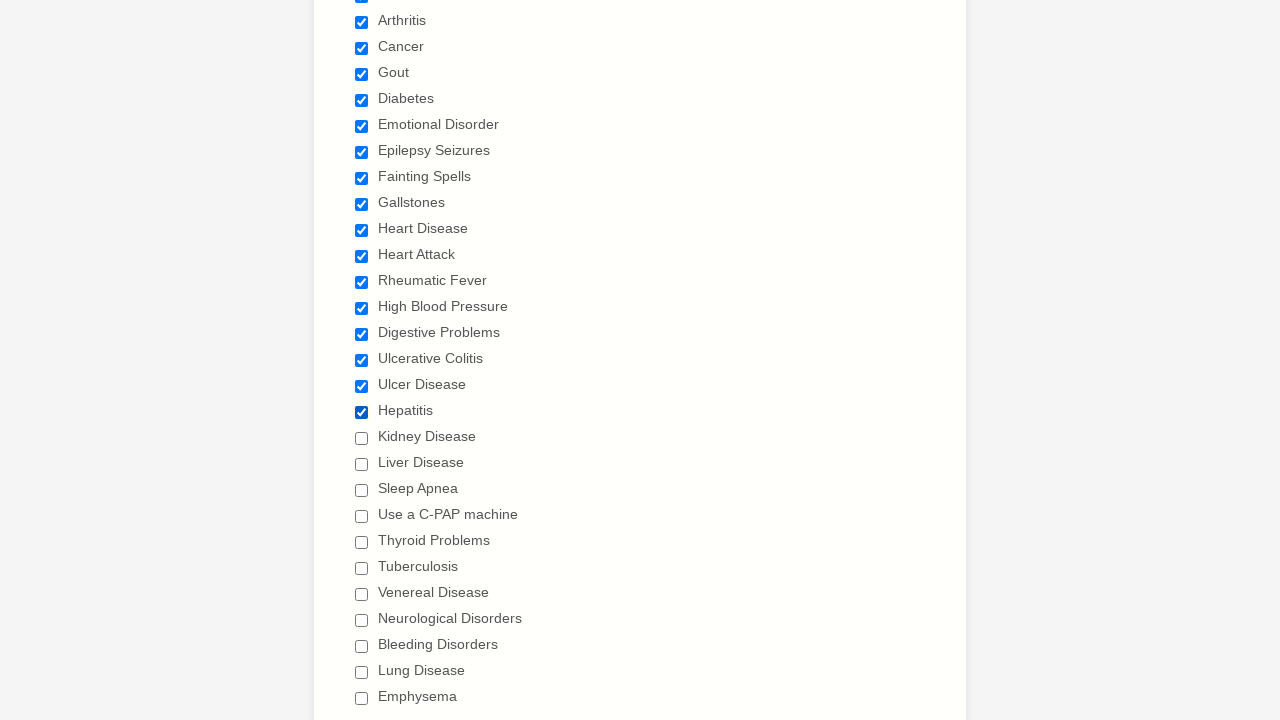

Selected checkbox 19 of 29 at (362, 438) on input[type='checkbox'] >> nth=18
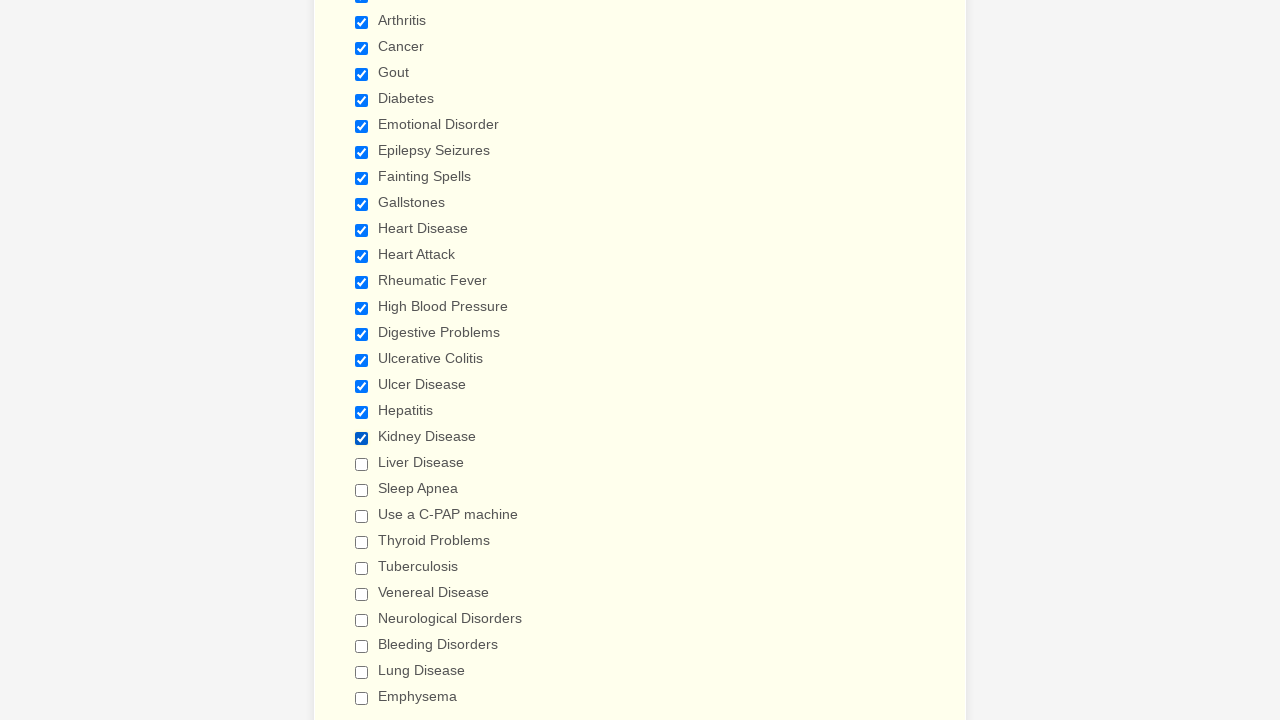

Selected checkbox 20 of 29 at (362, 464) on input[type='checkbox'] >> nth=19
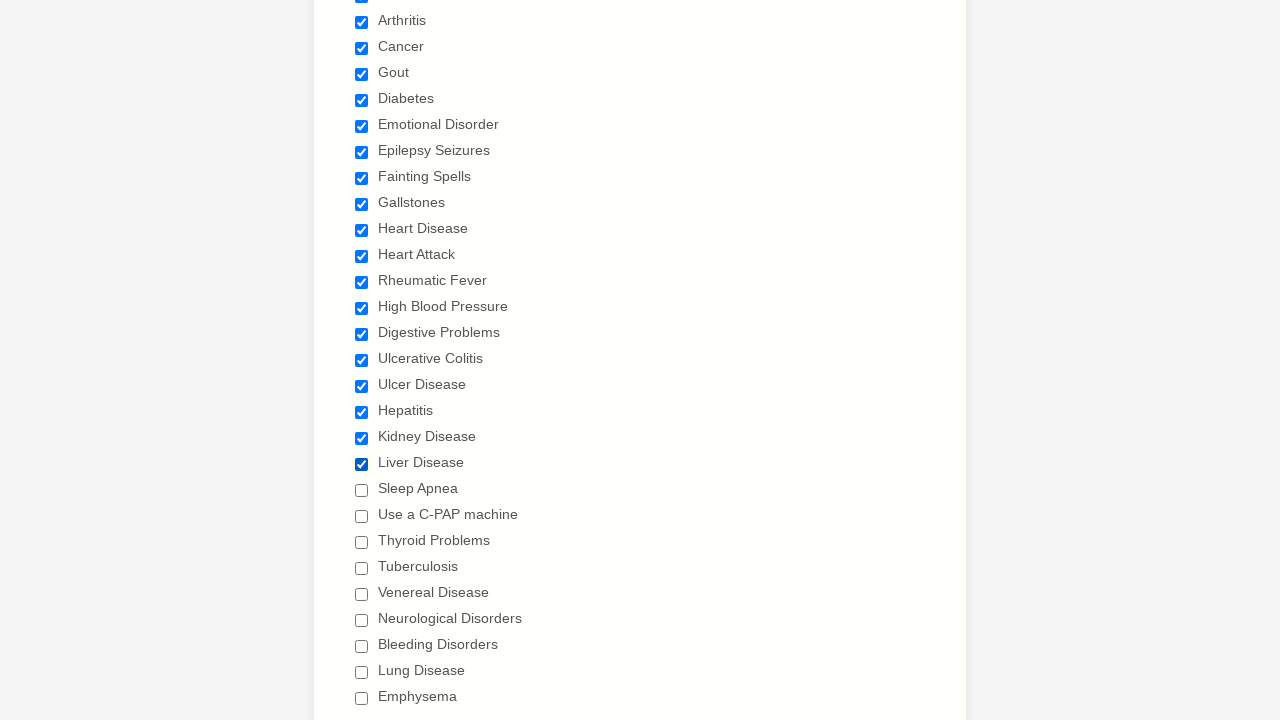

Selected checkbox 21 of 29 at (362, 490) on input[type='checkbox'] >> nth=20
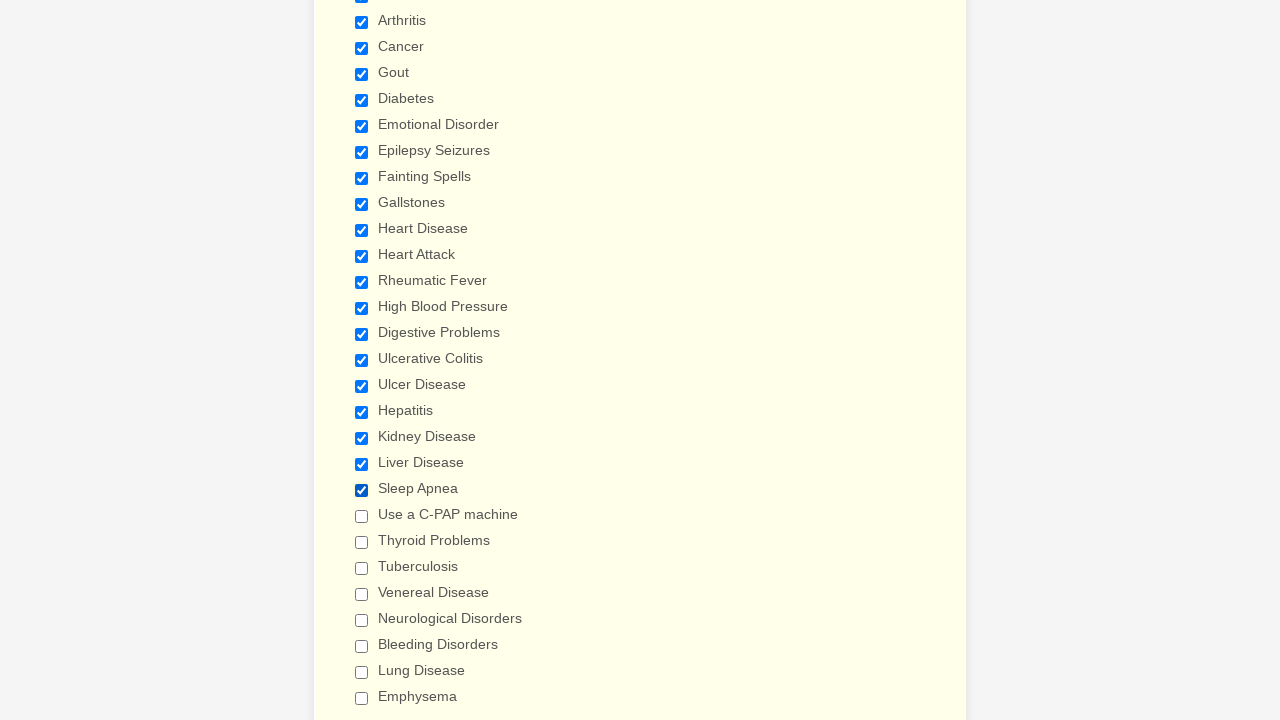

Selected checkbox 22 of 29 at (362, 516) on input[type='checkbox'] >> nth=21
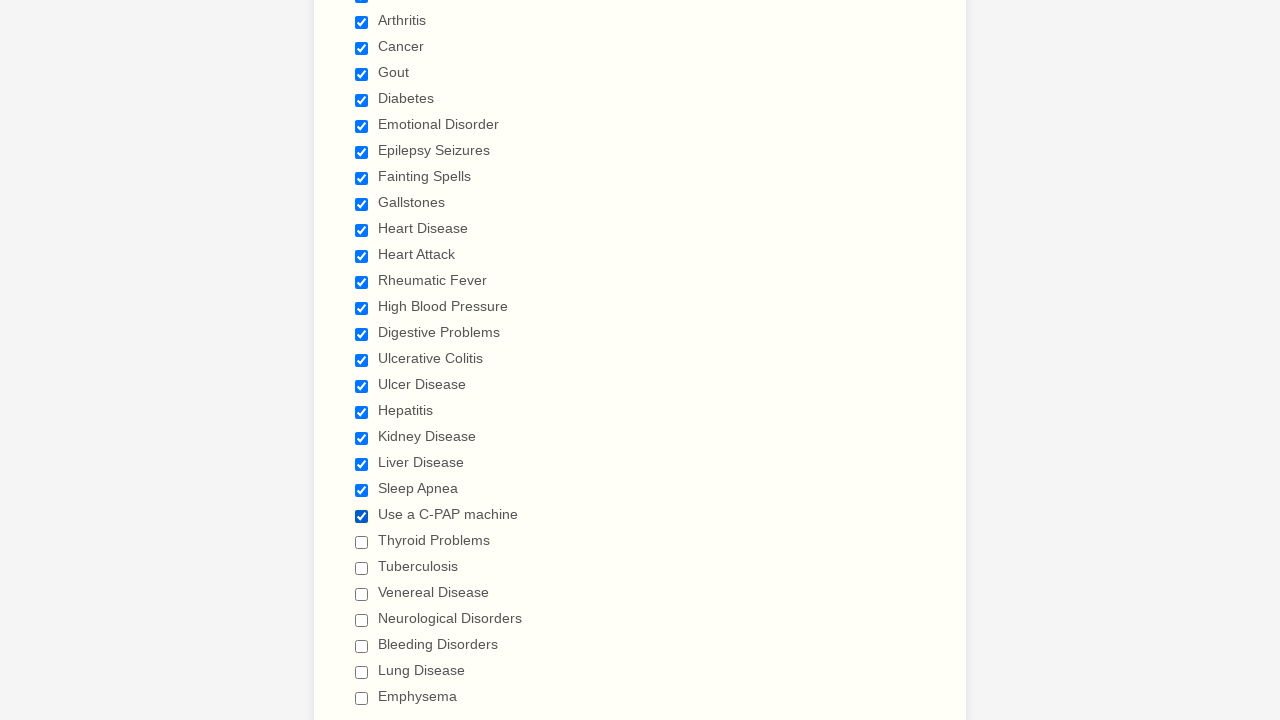

Selected checkbox 23 of 29 at (362, 542) on input[type='checkbox'] >> nth=22
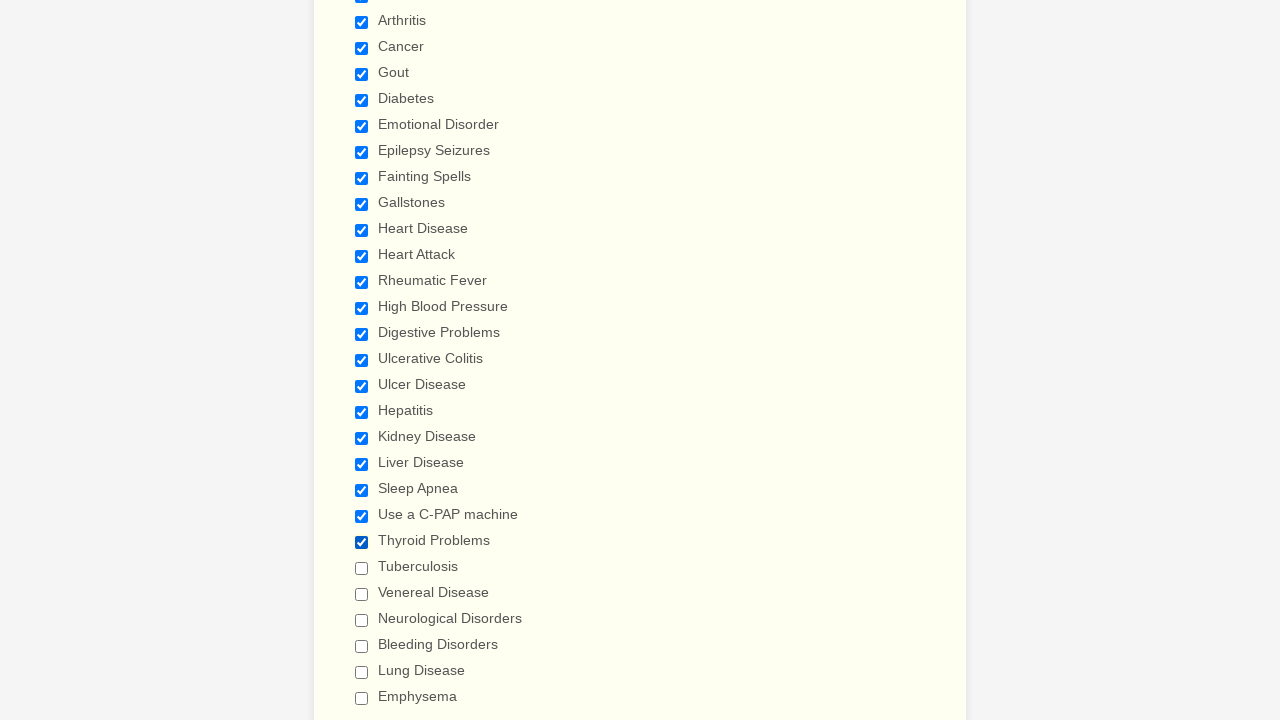

Selected checkbox 24 of 29 at (362, 568) on input[type='checkbox'] >> nth=23
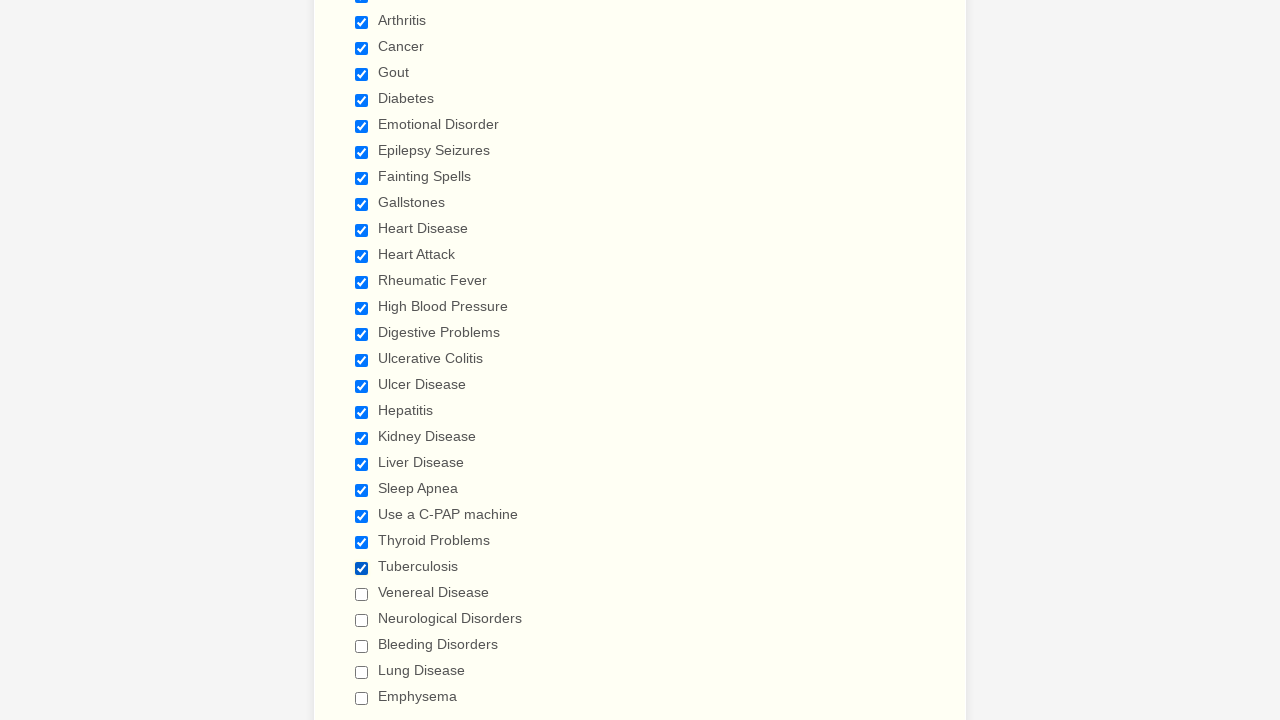

Selected checkbox 25 of 29 at (362, 594) on input[type='checkbox'] >> nth=24
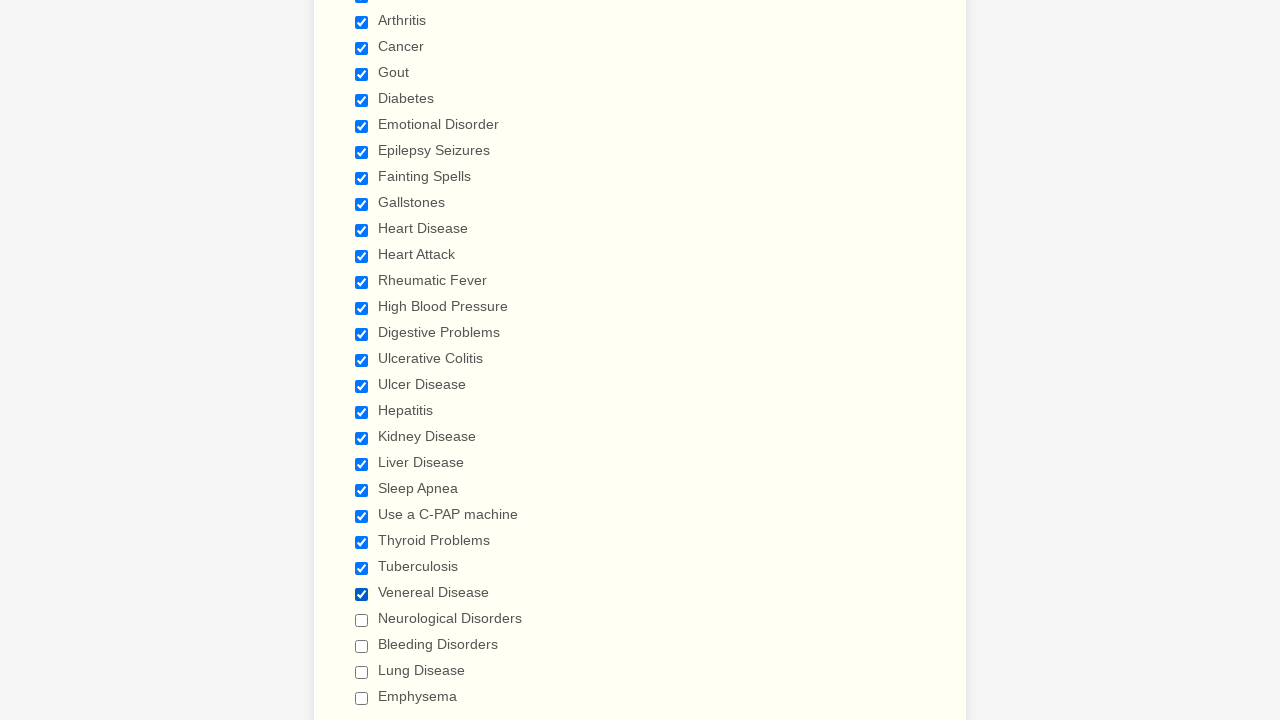

Selected checkbox 26 of 29 at (362, 620) on input[type='checkbox'] >> nth=25
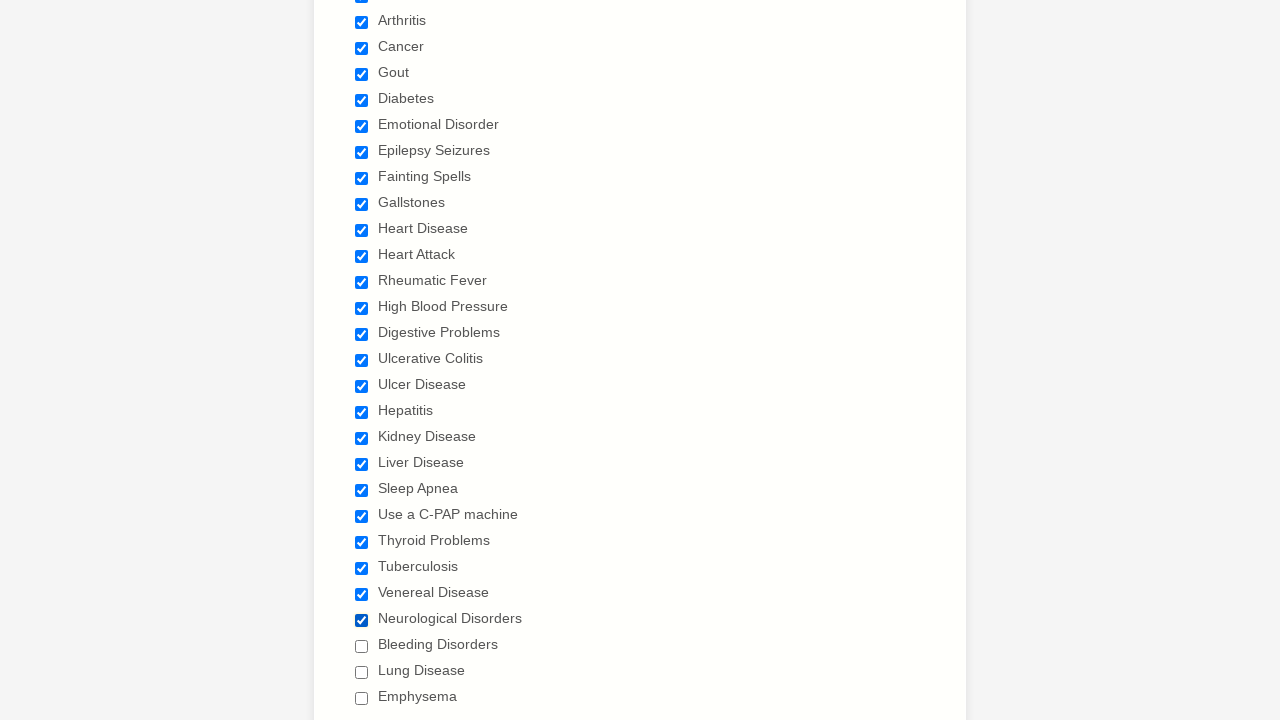

Selected checkbox 27 of 29 at (362, 646) on input[type='checkbox'] >> nth=26
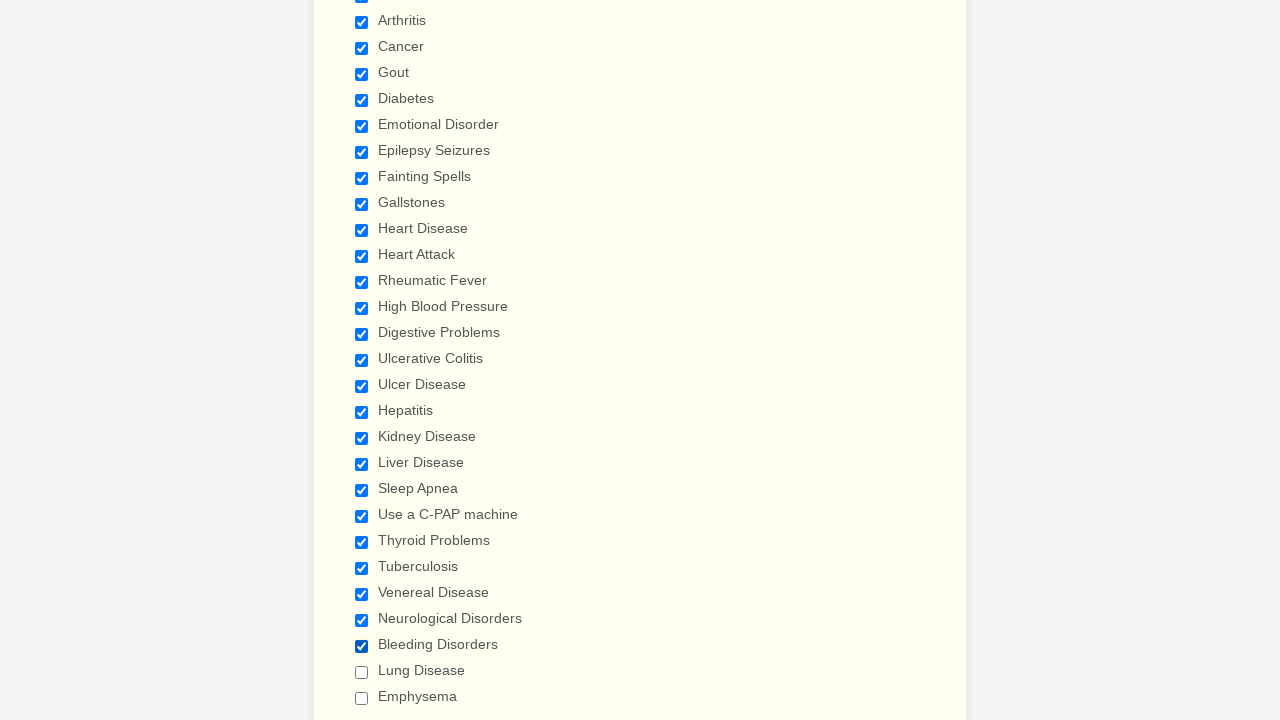

Selected checkbox 28 of 29 at (362, 672) on input[type='checkbox'] >> nth=27
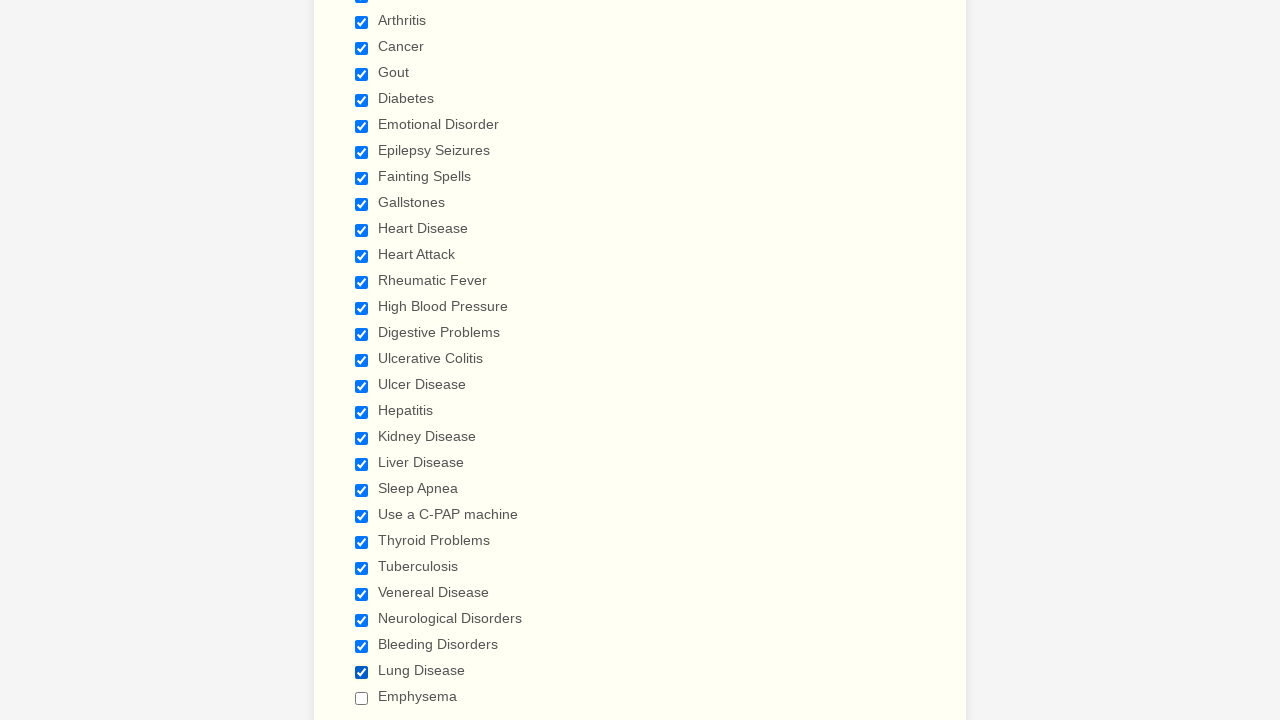

Selected checkbox 29 of 29 at (362, 698) on input[type='checkbox'] >> nth=28
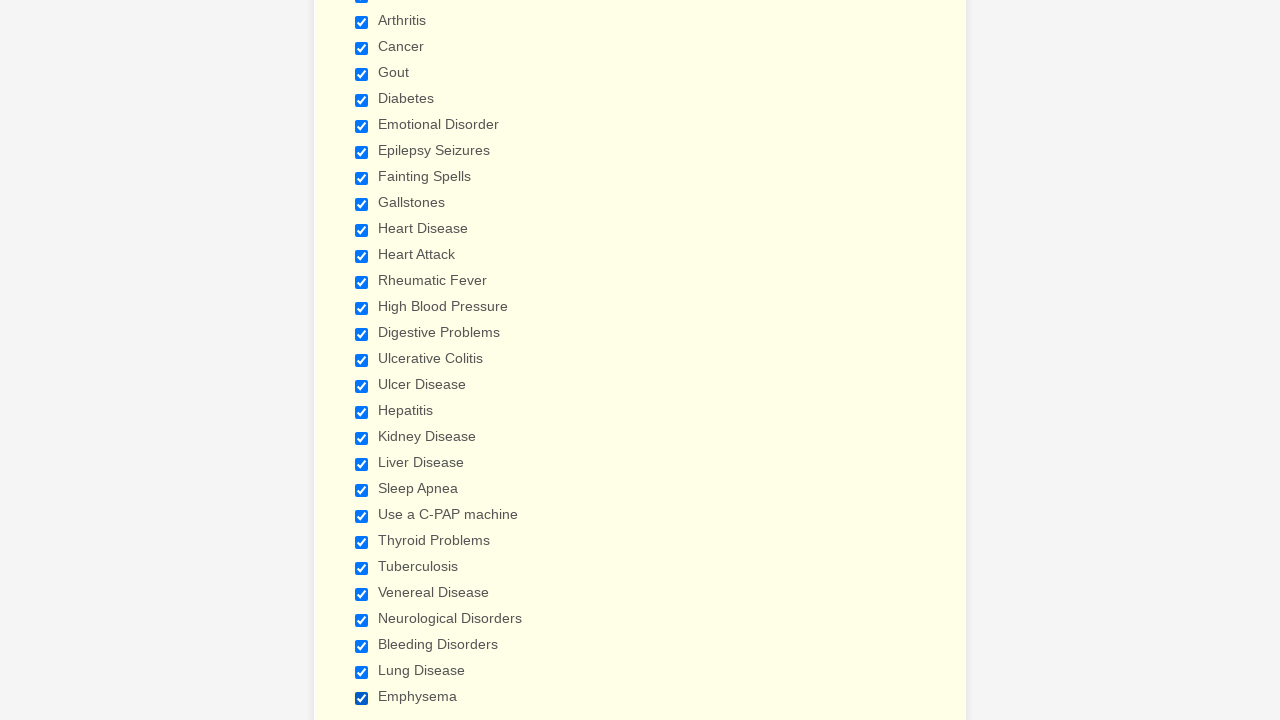

Deselected checkbox 1 of 29 at (362, 360) on input[type='checkbox'] >> nth=0
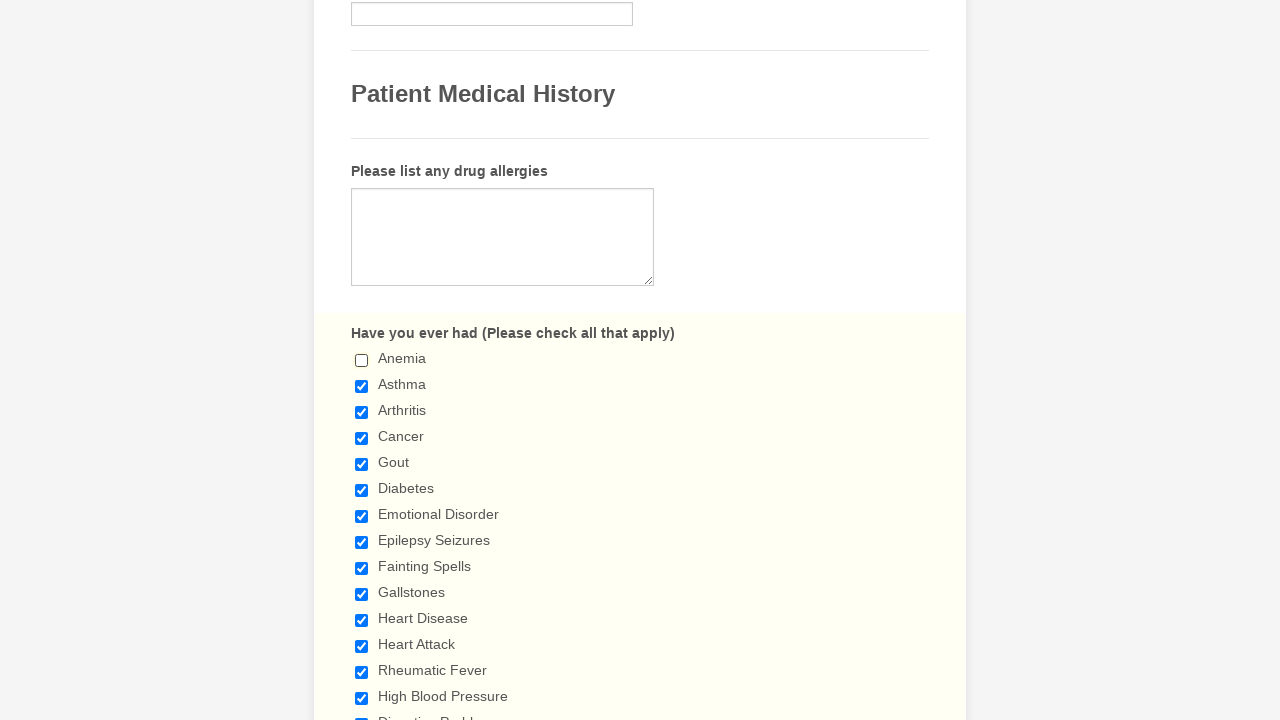

Deselected checkbox 2 of 29 at (362, 386) on input[type='checkbox'] >> nth=1
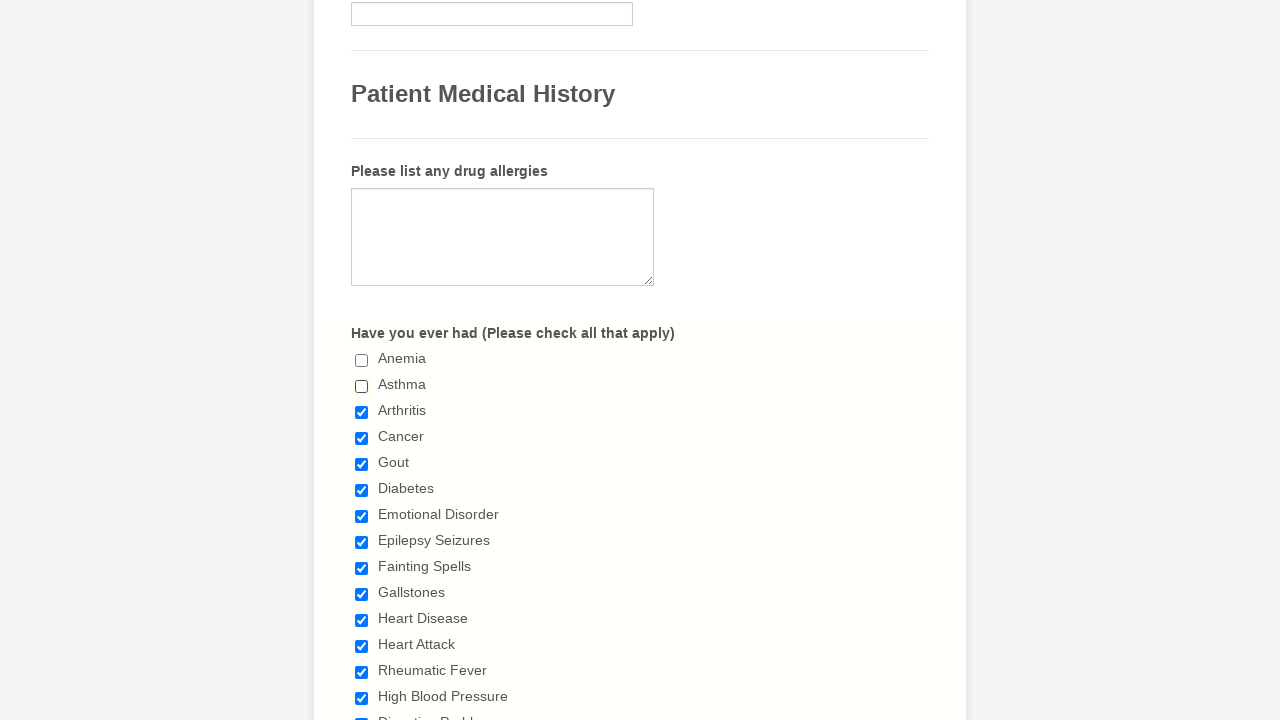

Deselected checkbox 3 of 29 at (362, 412) on input[type='checkbox'] >> nth=2
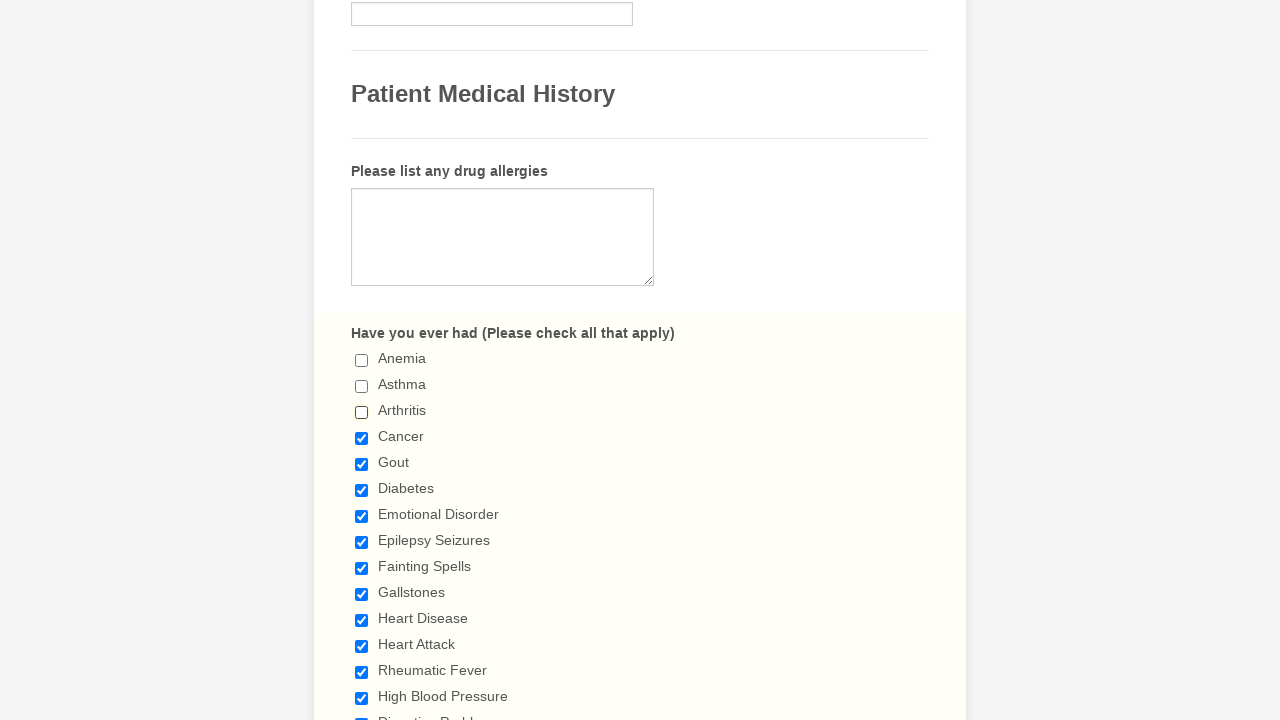

Deselected checkbox 4 of 29 at (362, 438) on input[type='checkbox'] >> nth=3
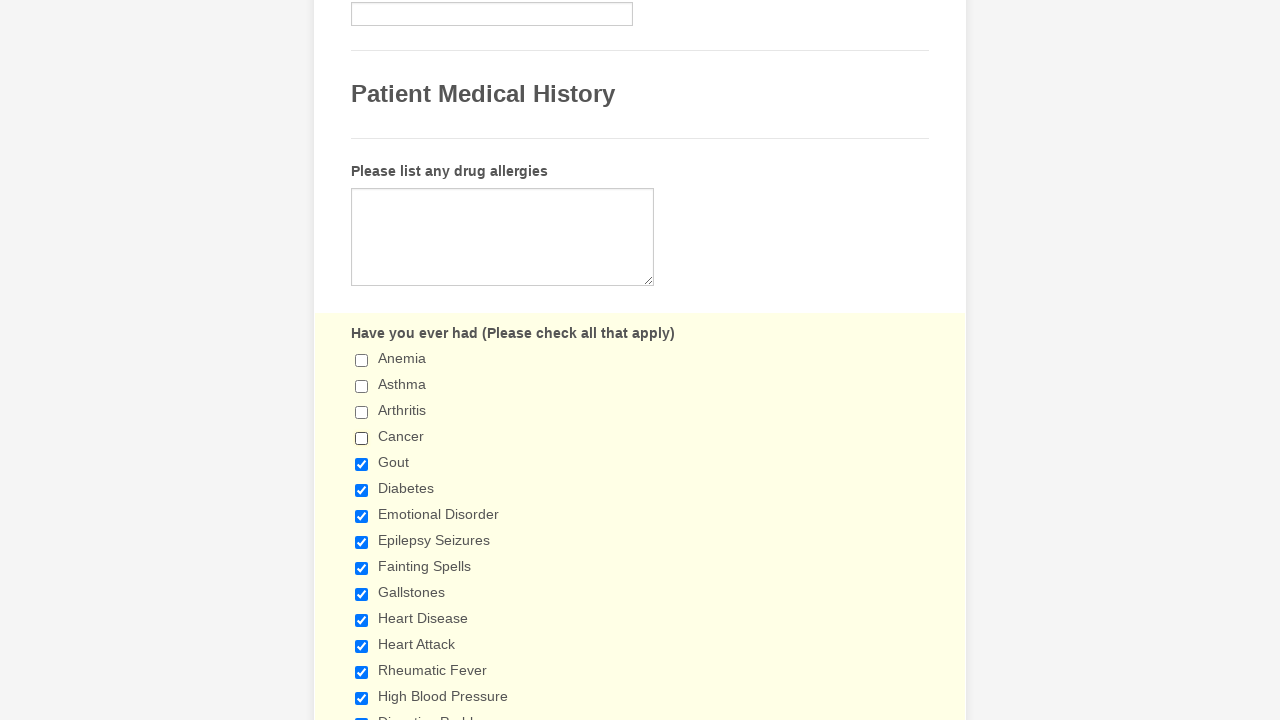

Deselected checkbox 5 of 29 at (362, 464) on input[type='checkbox'] >> nth=4
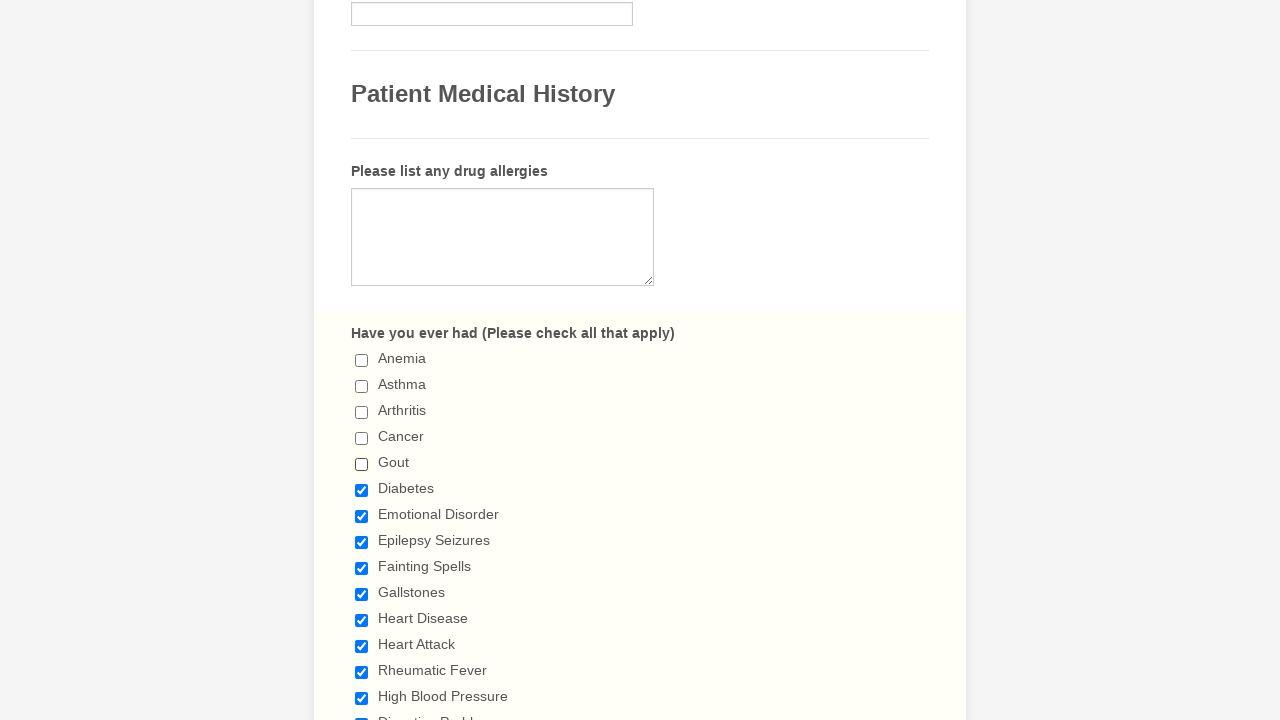

Deselected checkbox 6 of 29 at (362, 490) on input[type='checkbox'] >> nth=5
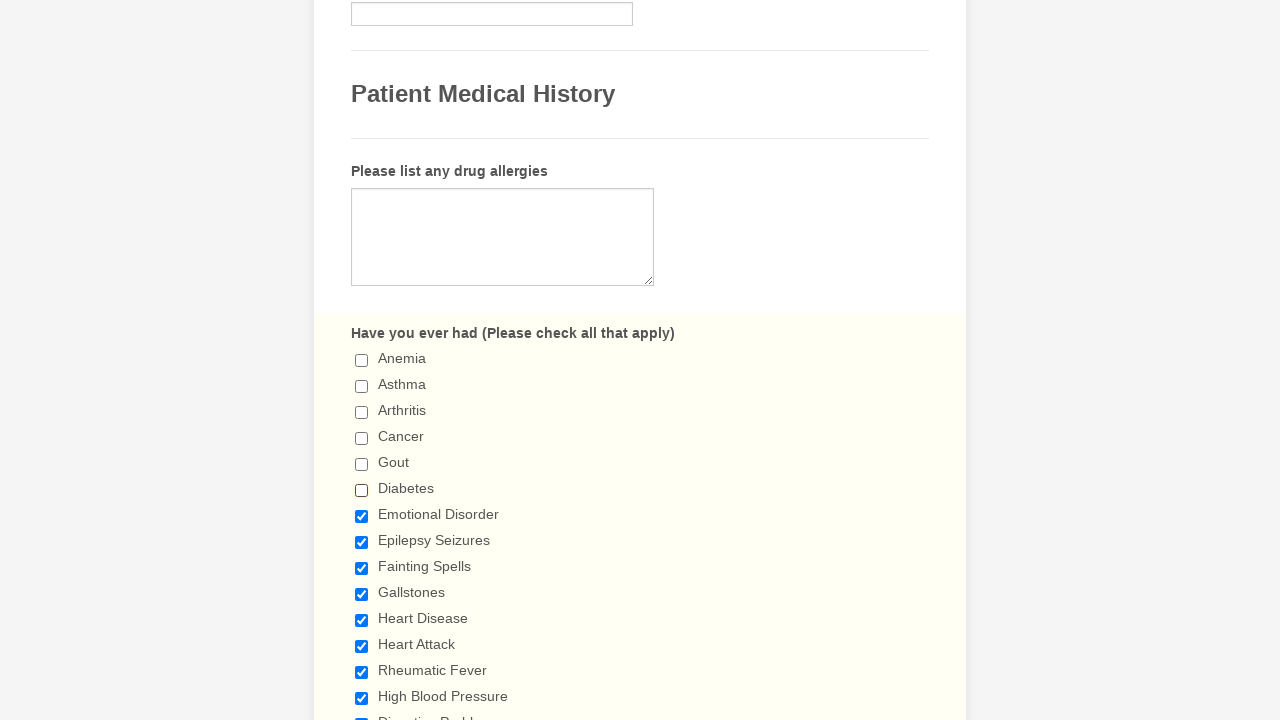

Deselected checkbox 7 of 29 at (362, 516) on input[type='checkbox'] >> nth=6
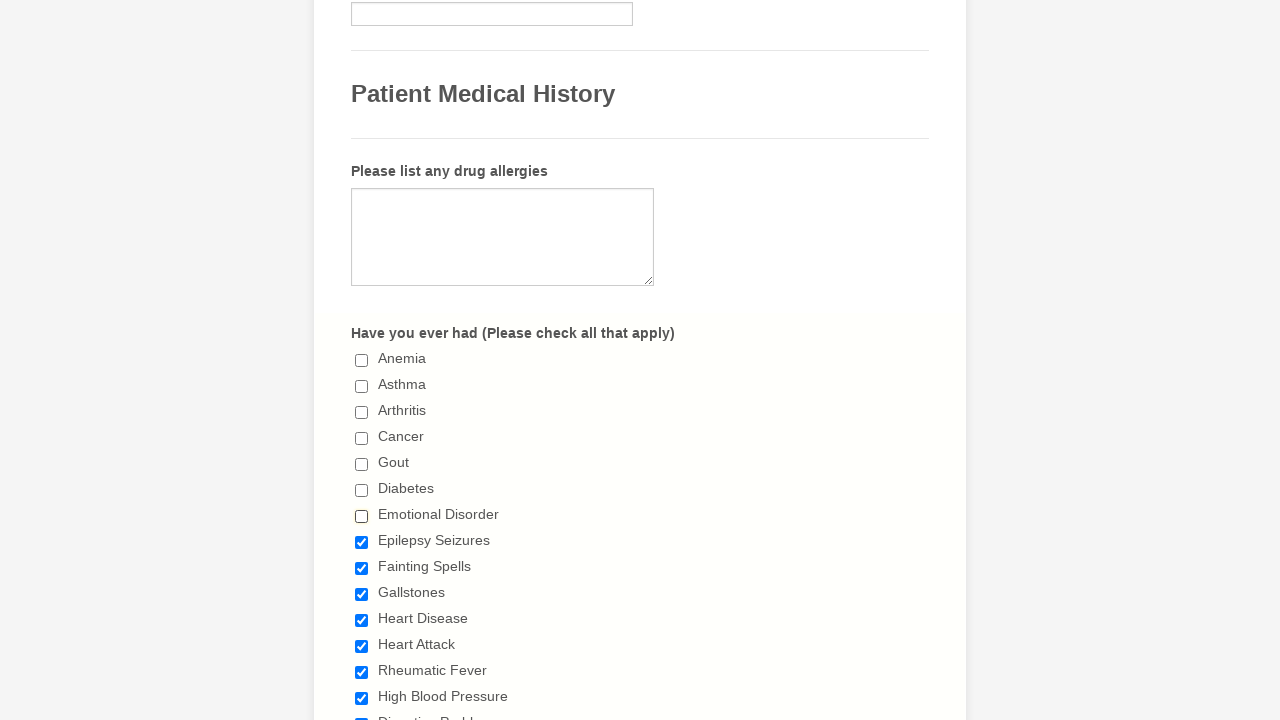

Deselected checkbox 8 of 29 at (362, 542) on input[type='checkbox'] >> nth=7
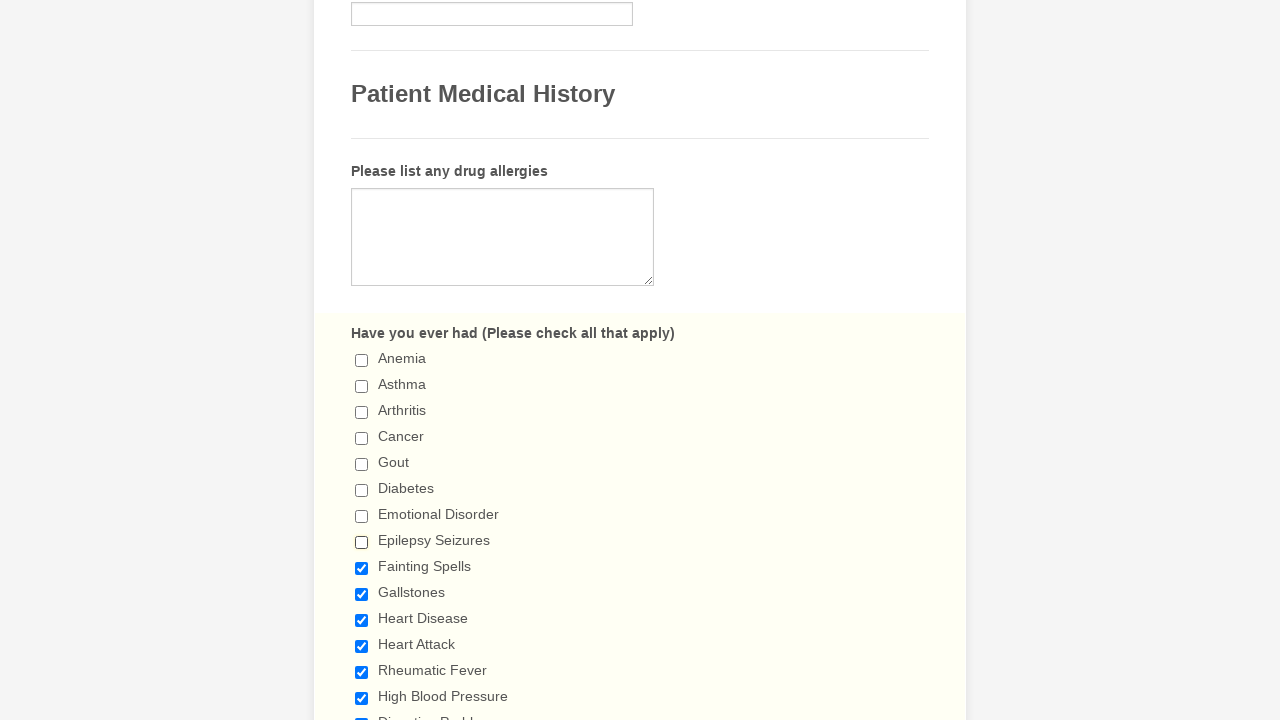

Deselected checkbox 9 of 29 at (362, 568) on input[type='checkbox'] >> nth=8
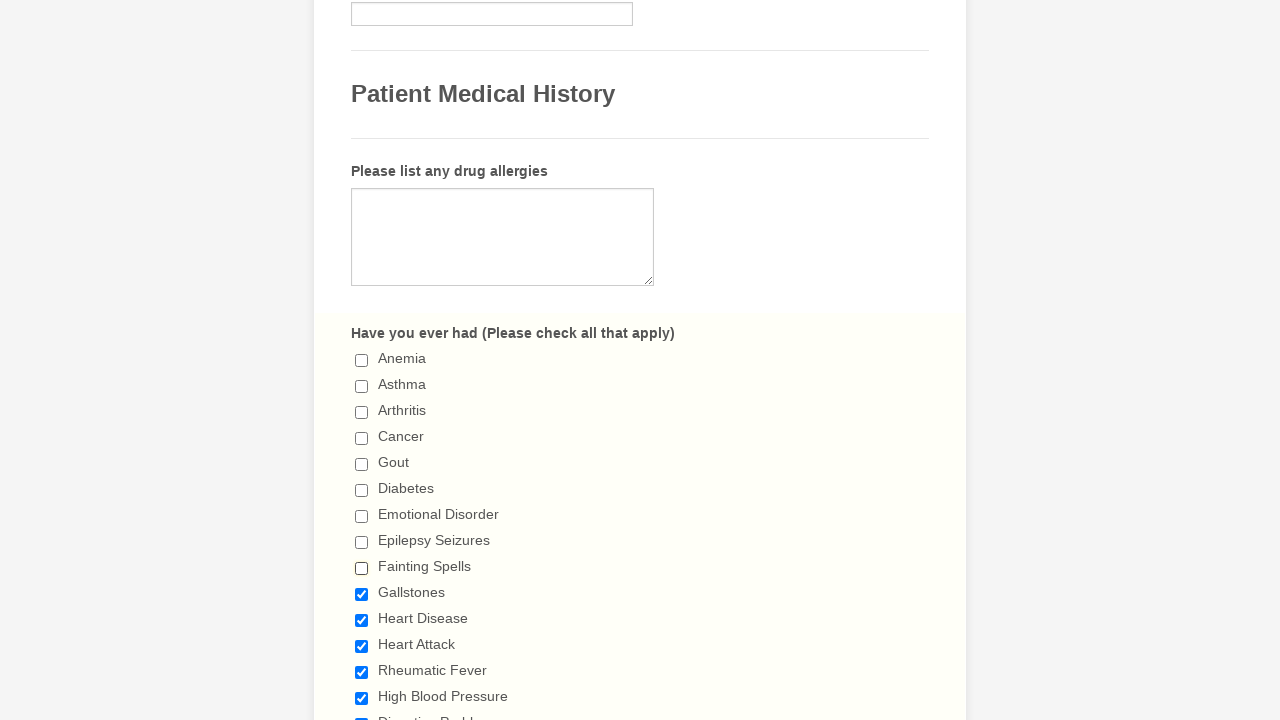

Deselected checkbox 10 of 29 at (362, 594) on input[type='checkbox'] >> nth=9
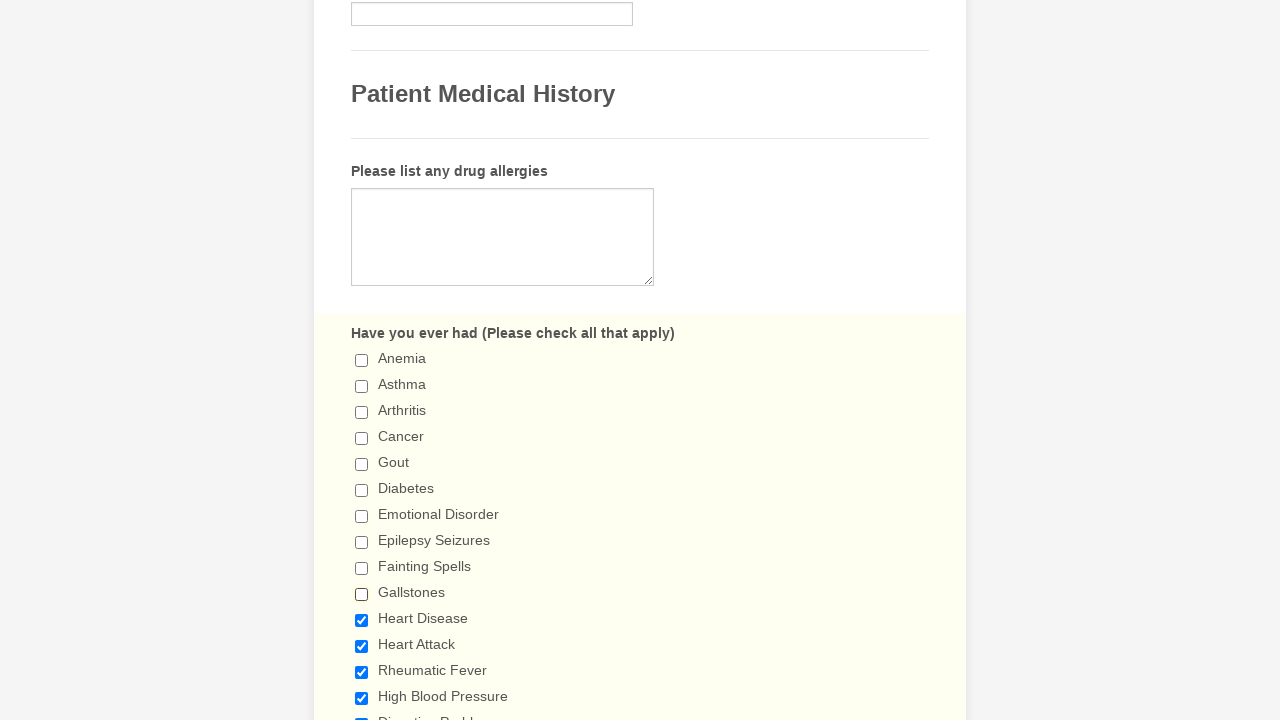

Deselected checkbox 11 of 29 at (362, 620) on input[type='checkbox'] >> nth=10
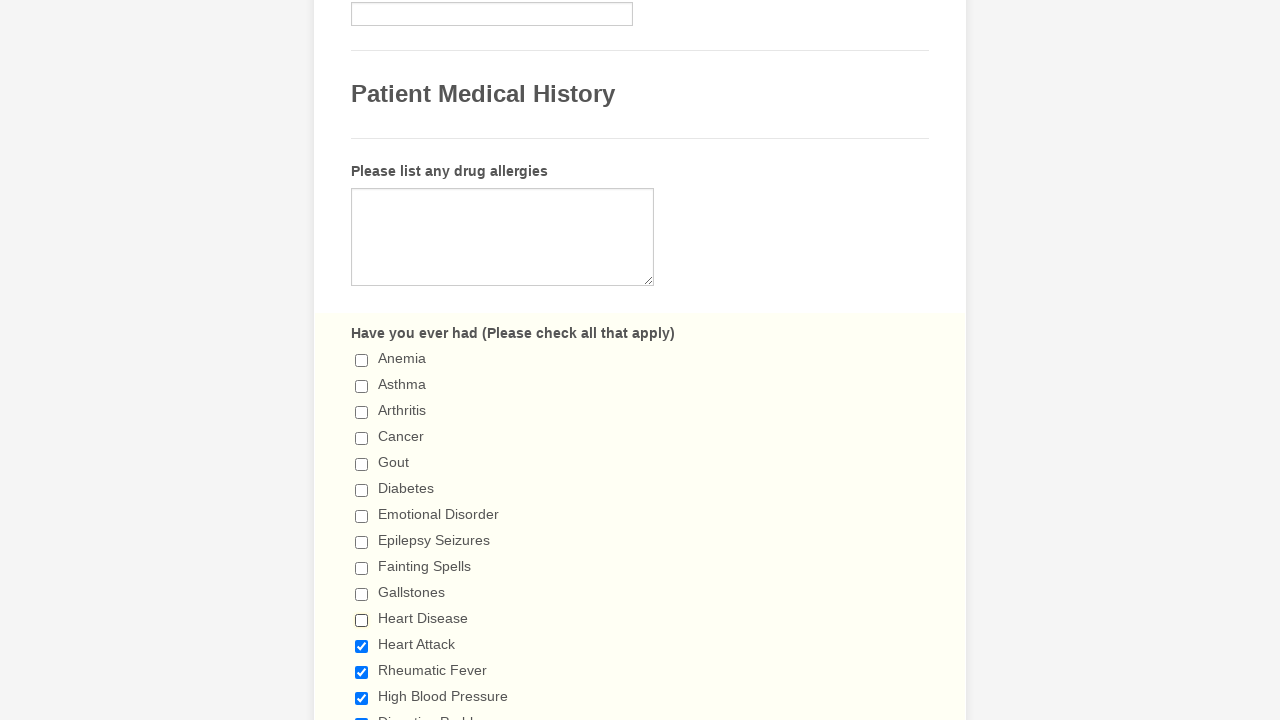

Deselected checkbox 12 of 29 at (362, 646) on input[type='checkbox'] >> nth=11
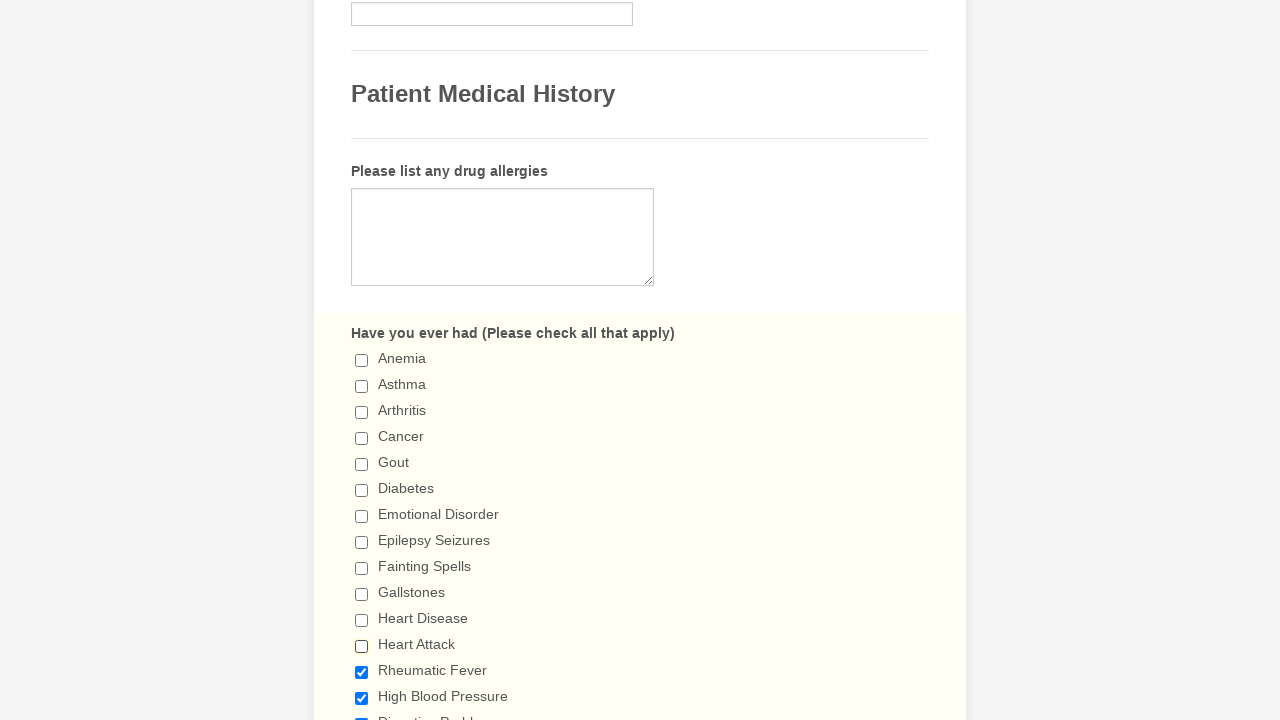

Deselected checkbox 13 of 29 at (362, 672) on input[type='checkbox'] >> nth=12
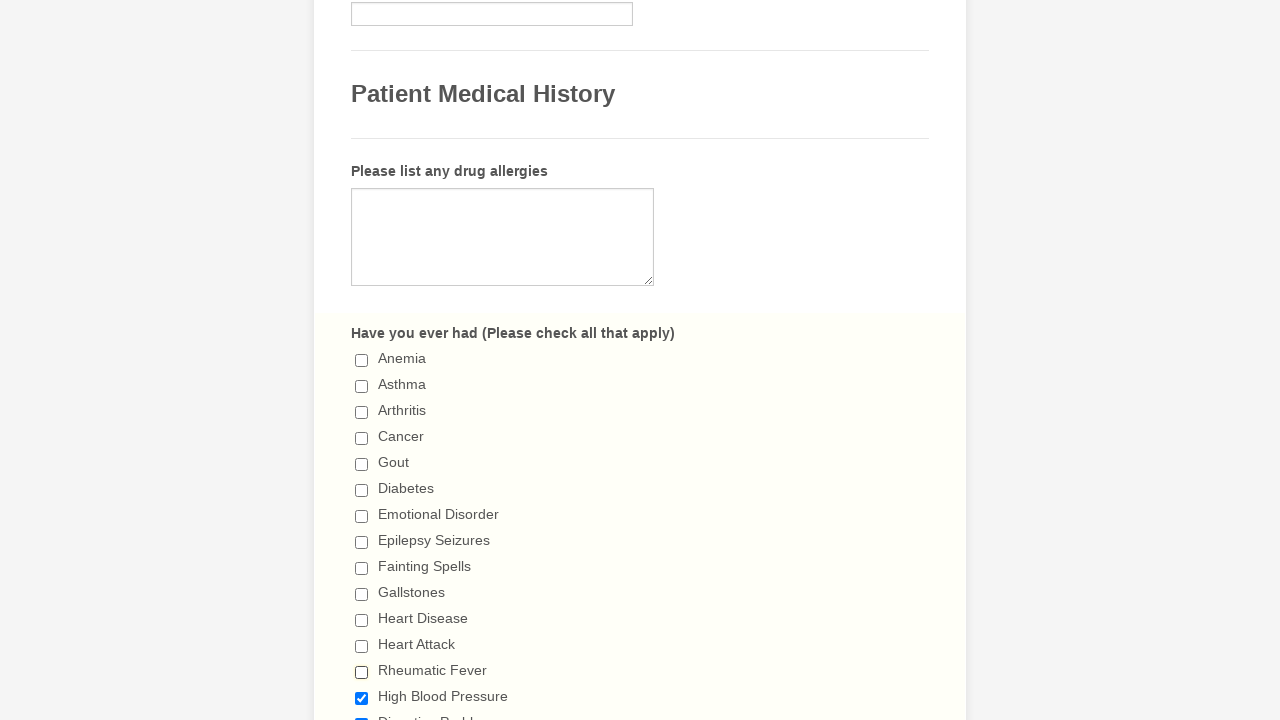

Deselected checkbox 14 of 29 at (362, 698) on input[type='checkbox'] >> nth=13
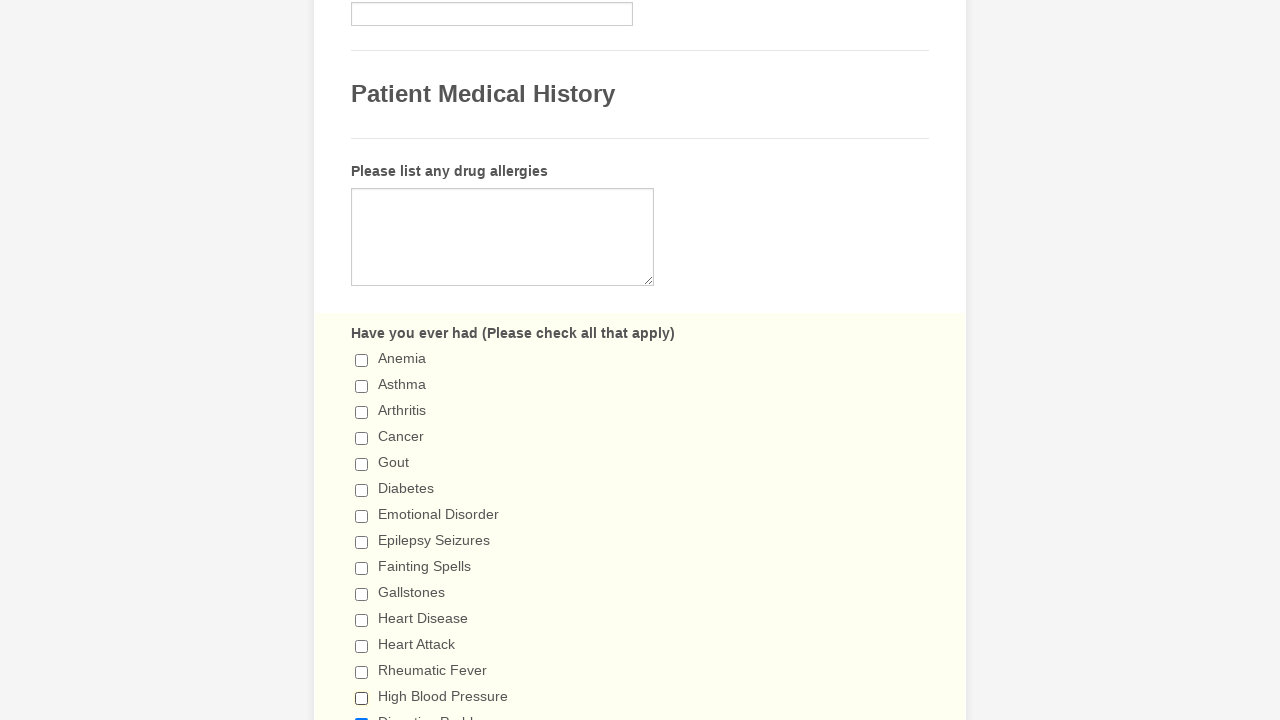

Deselected checkbox 15 of 29 at (362, 714) on input[type='checkbox'] >> nth=14
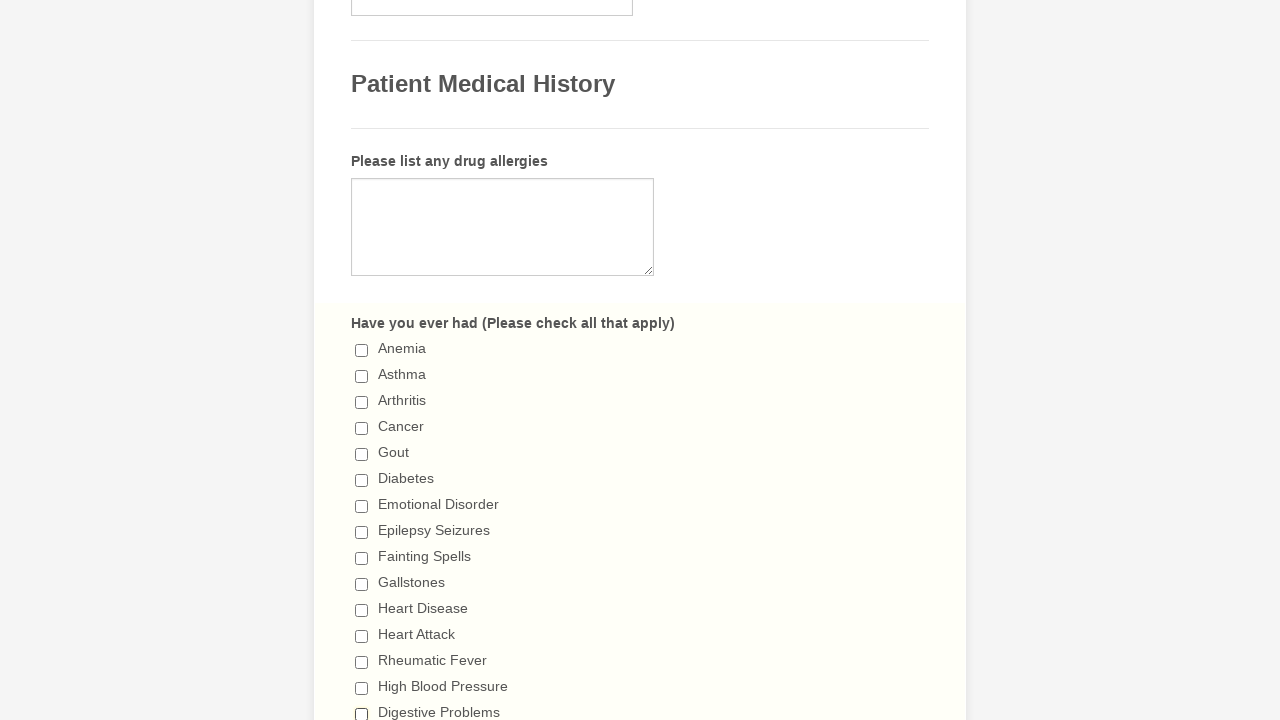

Deselected checkbox 16 of 29 at (362, 360) on input[type='checkbox'] >> nth=15
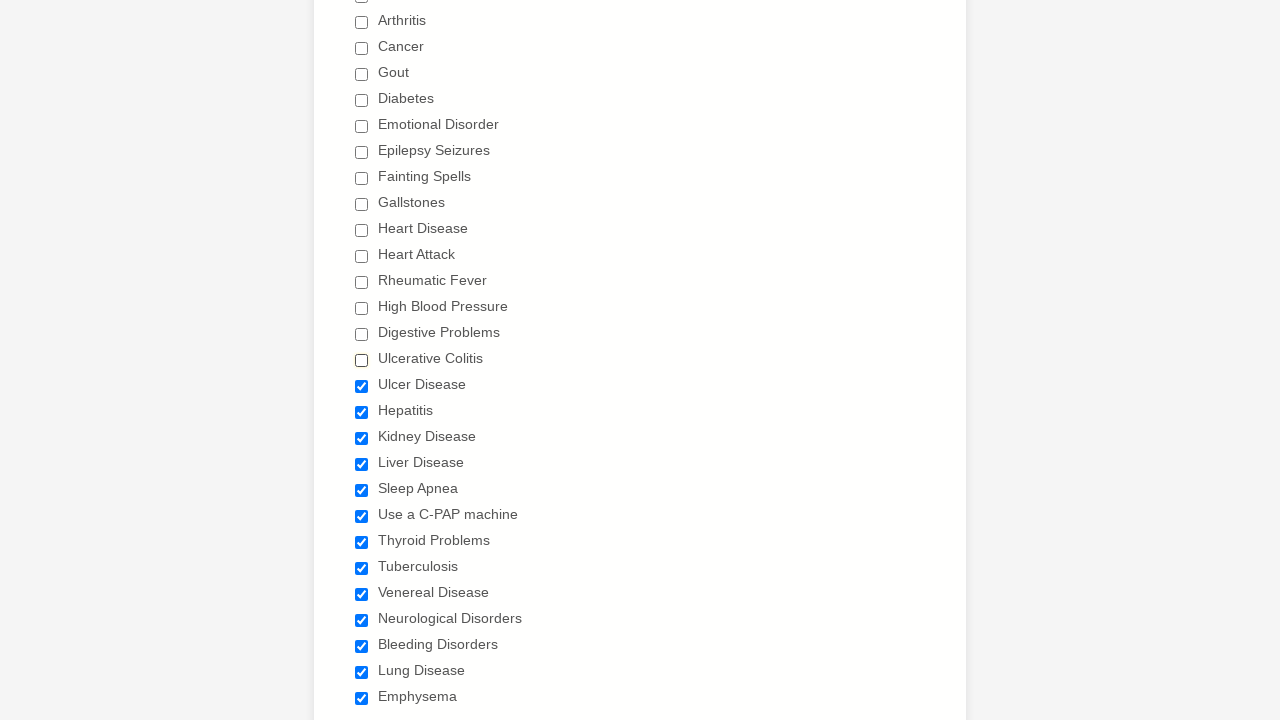

Deselected checkbox 17 of 29 at (362, 386) on input[type='checkbox'] >> nth=16
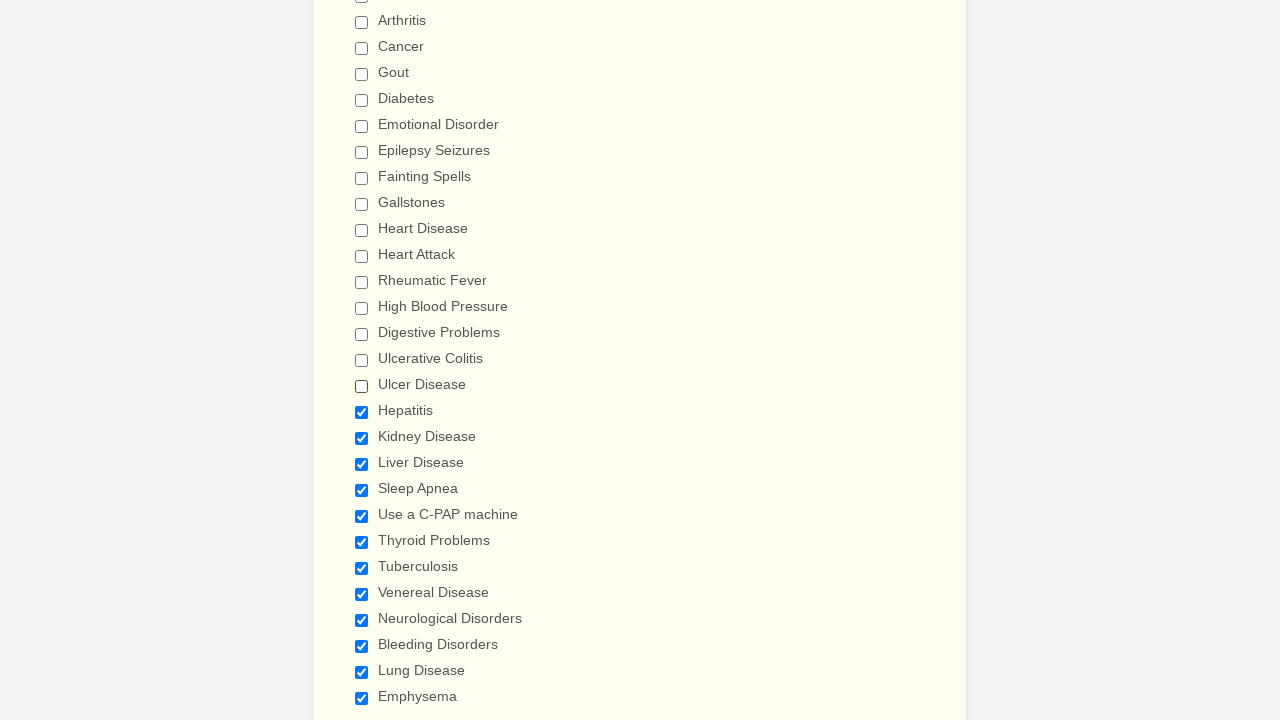

Deselected checkbox 18 of 29 at (362, 412) on input[type='checkbox'] >> nth=17
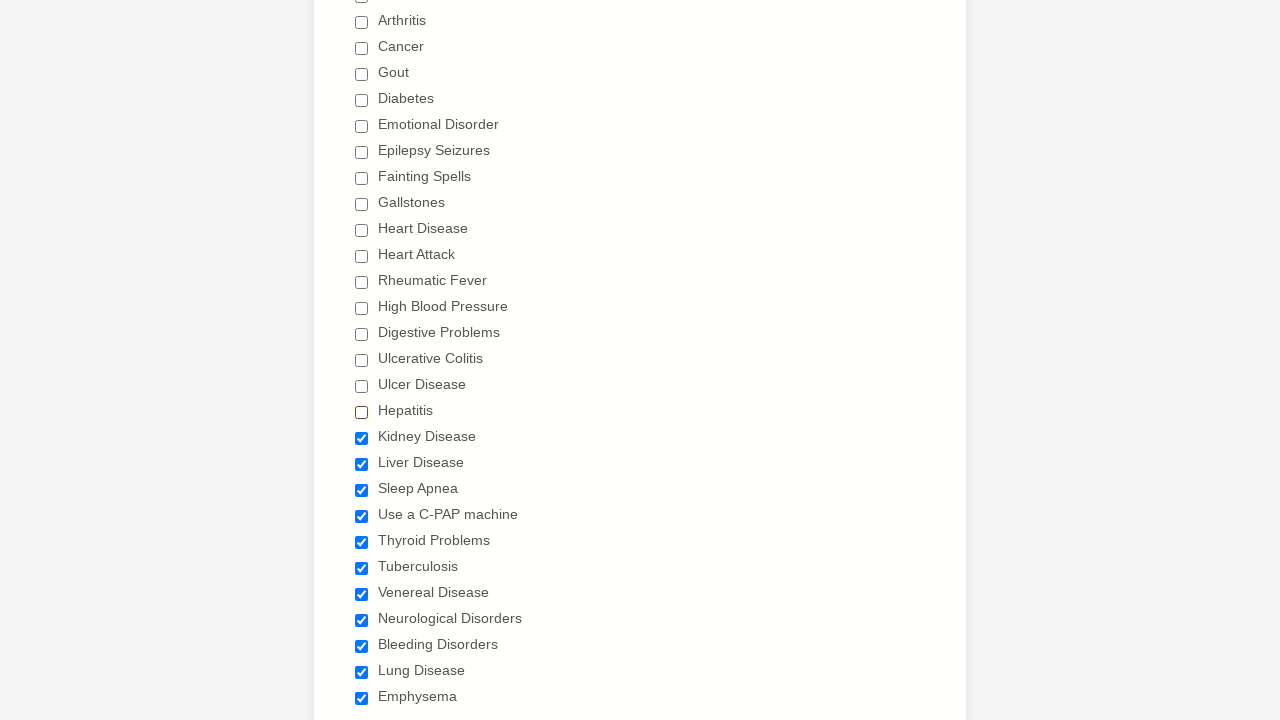

Deselected checkbox 19 of 29 at (362, 438) on input[type='checkbox'] >> nth=18
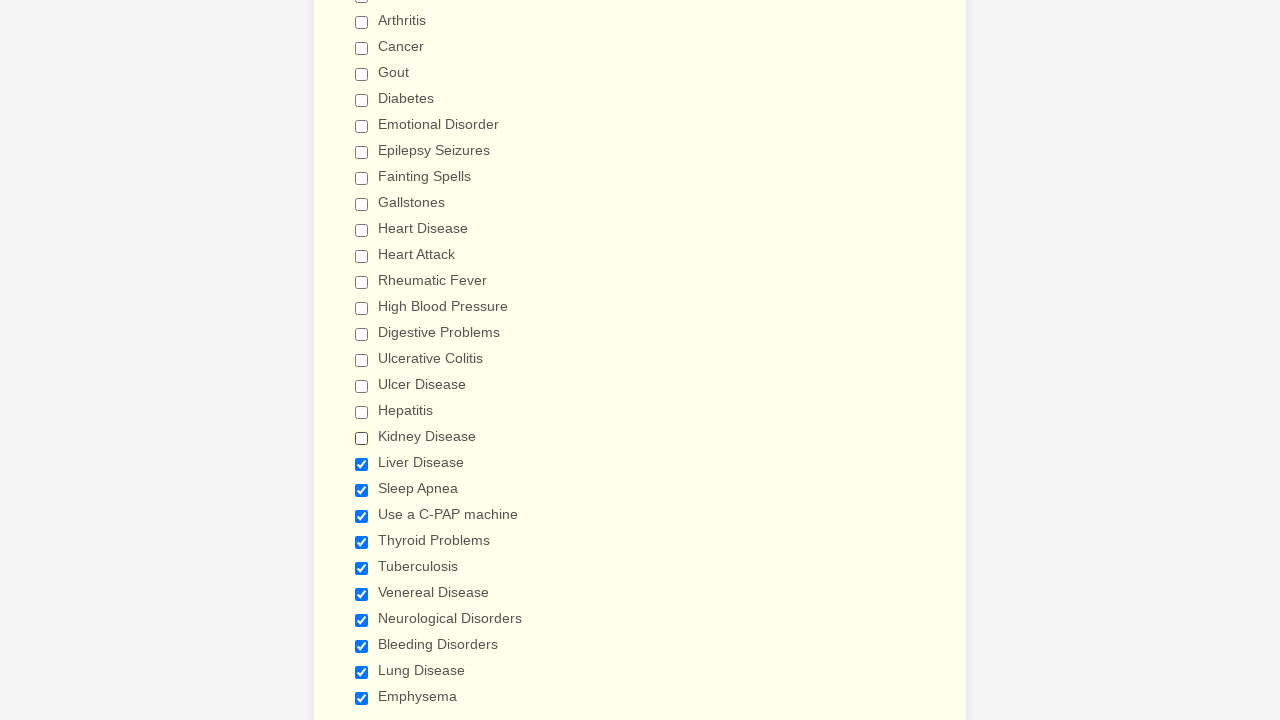

Deselected checkbox 20 of 29 at (362, 464) on input[type='checkbox'] >> nth=19
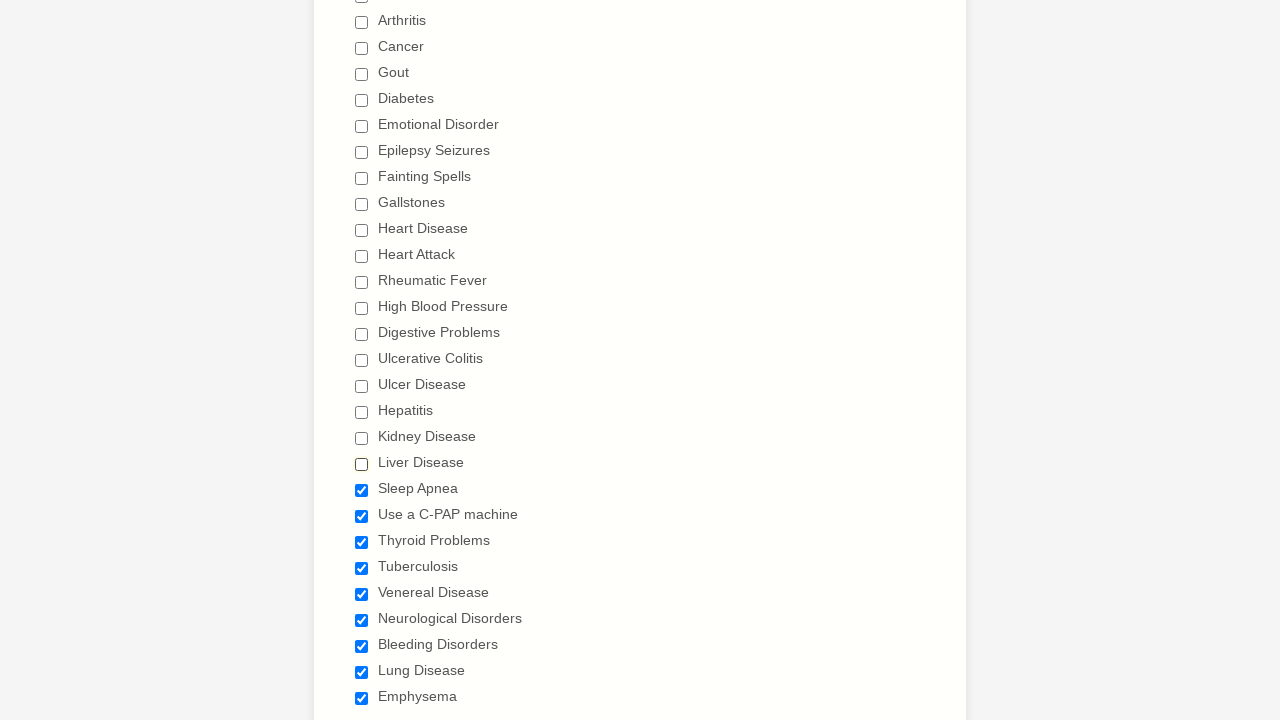

Deselected checkbox 21 of 29 at (362, 490) on input[type='checkbox'] >> nth=20
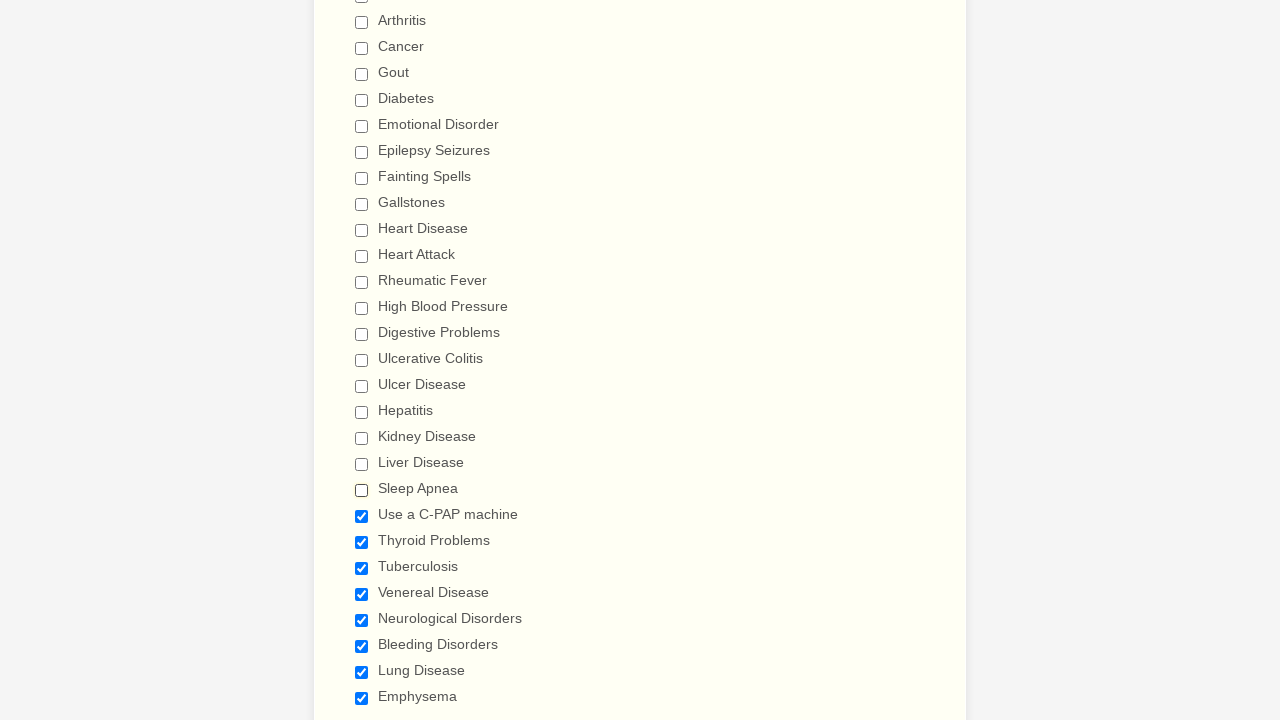

Deselected checkbox 22 of 29 at (362, 516) on input[type='checkbox'] >> nth=21
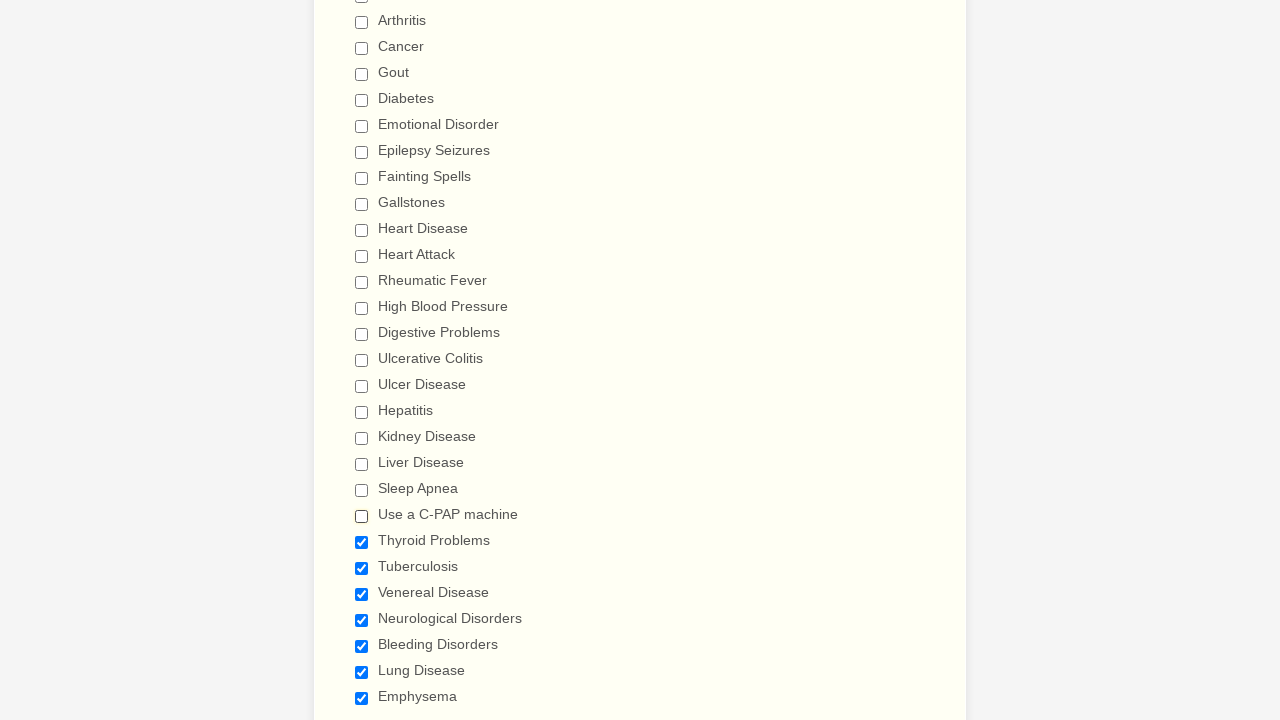

Deselected checkbox 23 of 29 at (362, 542) on input[type='checkbox'] >> nth=22
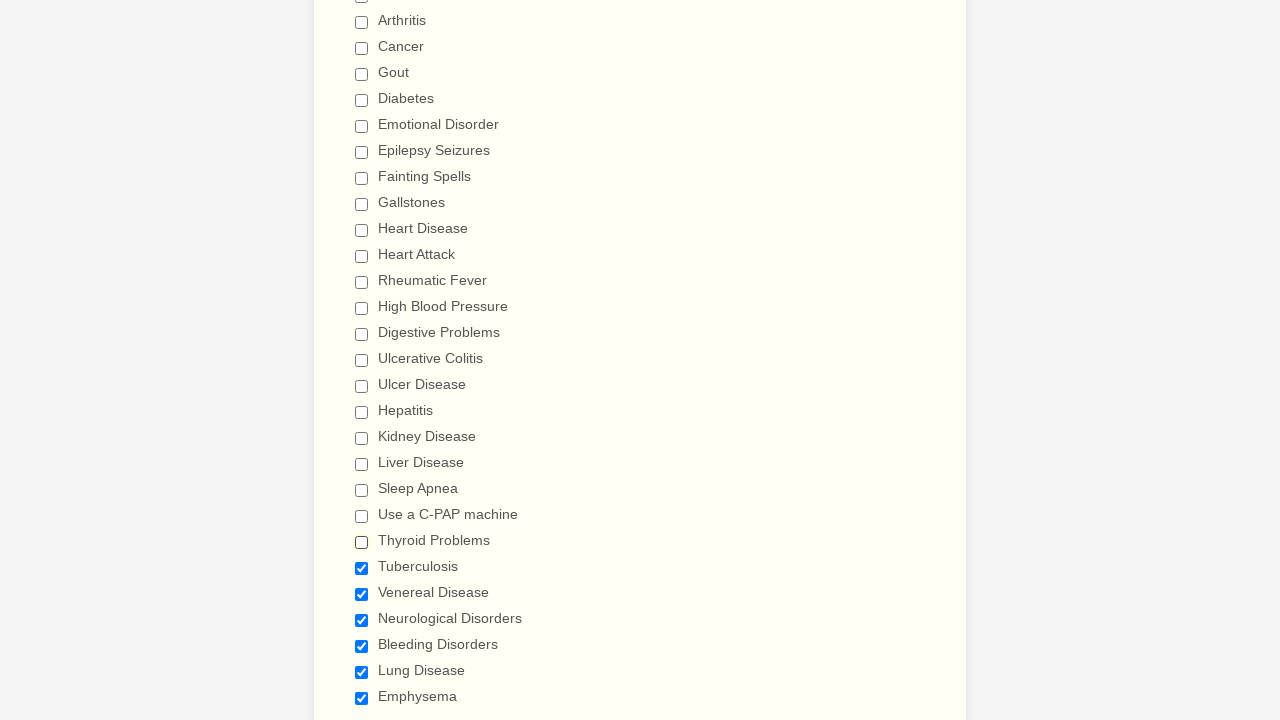

Deselected checkbox 24 of 29 at (362, 568) on input[type='checkbox'] >> nth=23
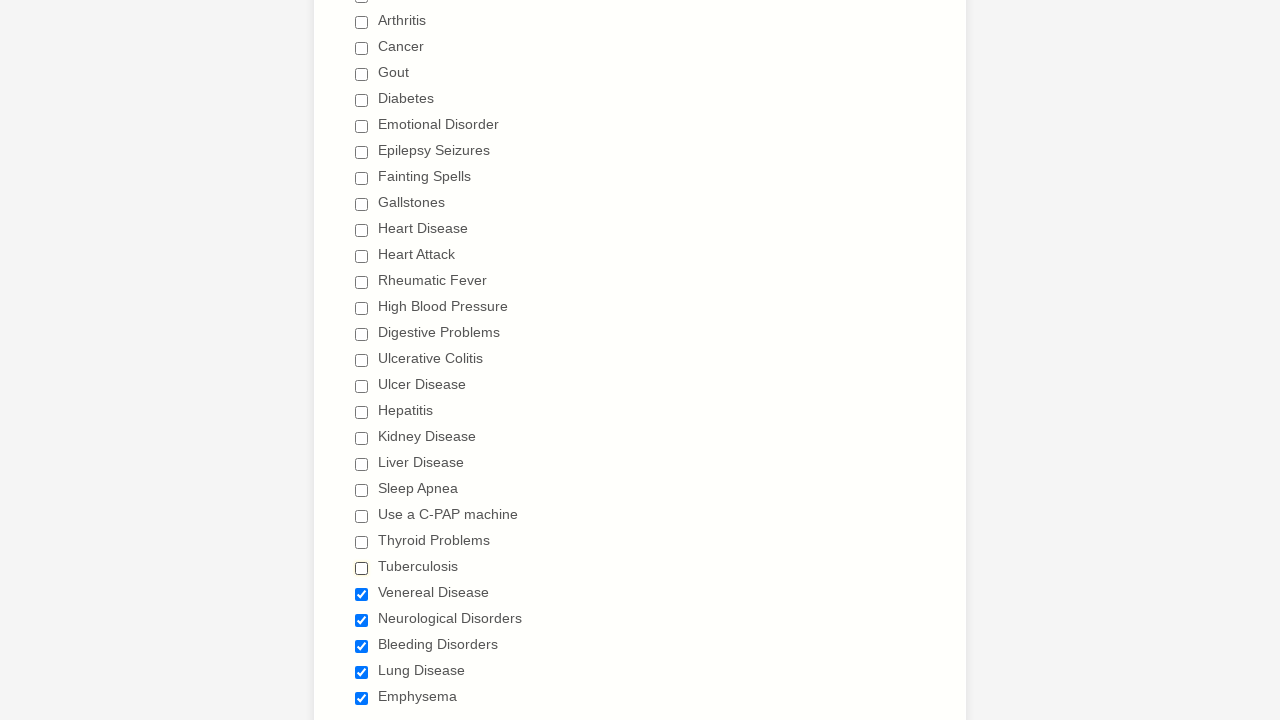

Deselected checkbox 25 of 29 at (362, 594) on input[type='checkbox'] >> nth=24
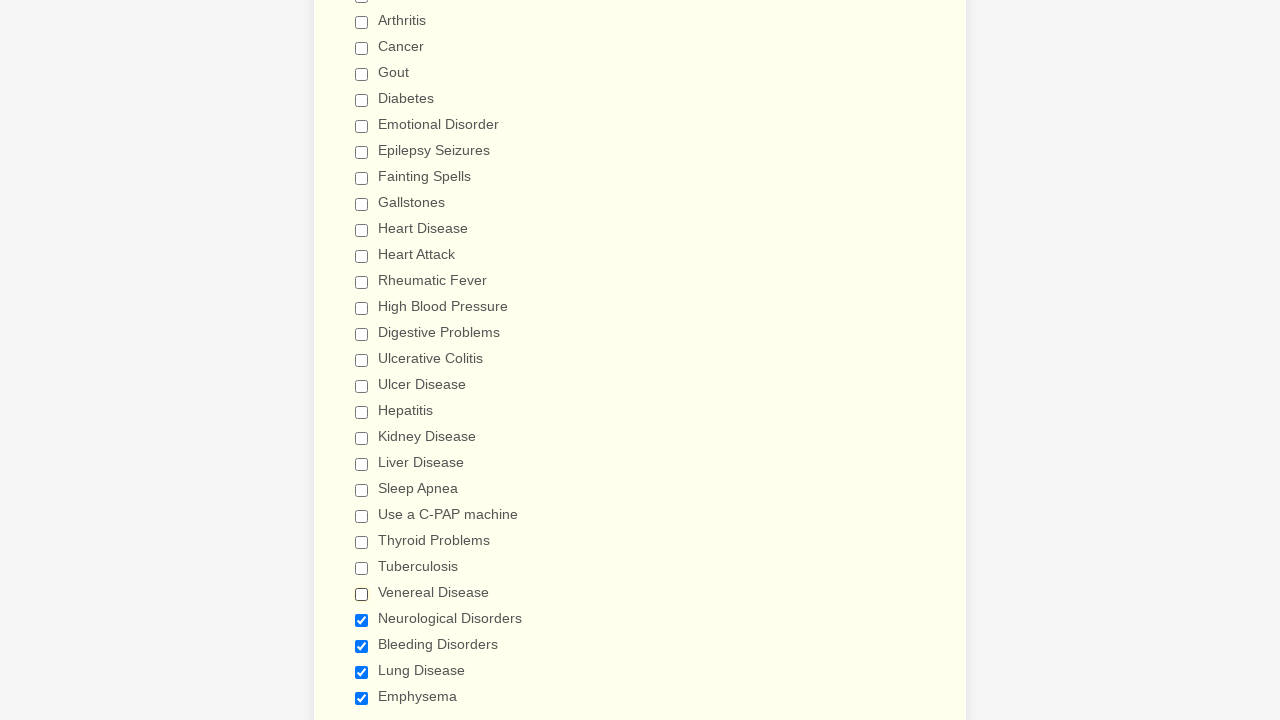

Deselected checkbox 26 of 29 at (362, 620) on input[type='checkbox'] >> nth=25
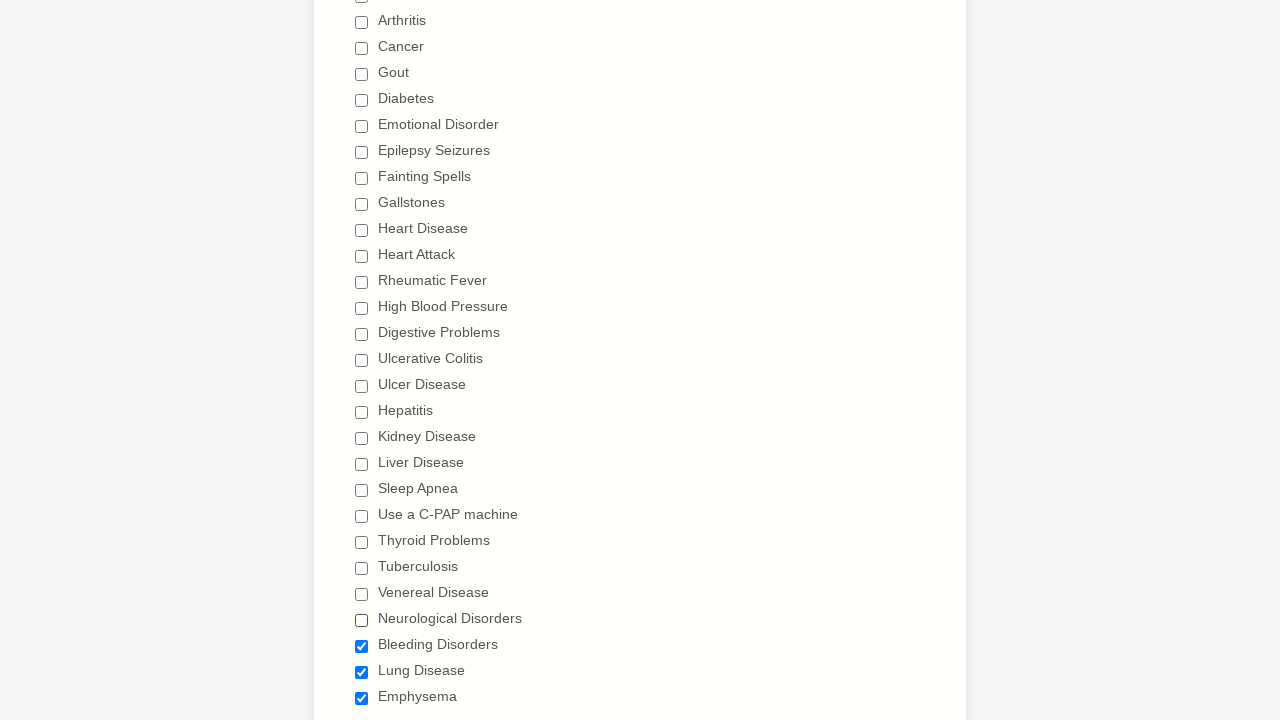

Deselected checkbox 27 of 29 at (362, 646) on input[type='checkbox'] >> nth=26
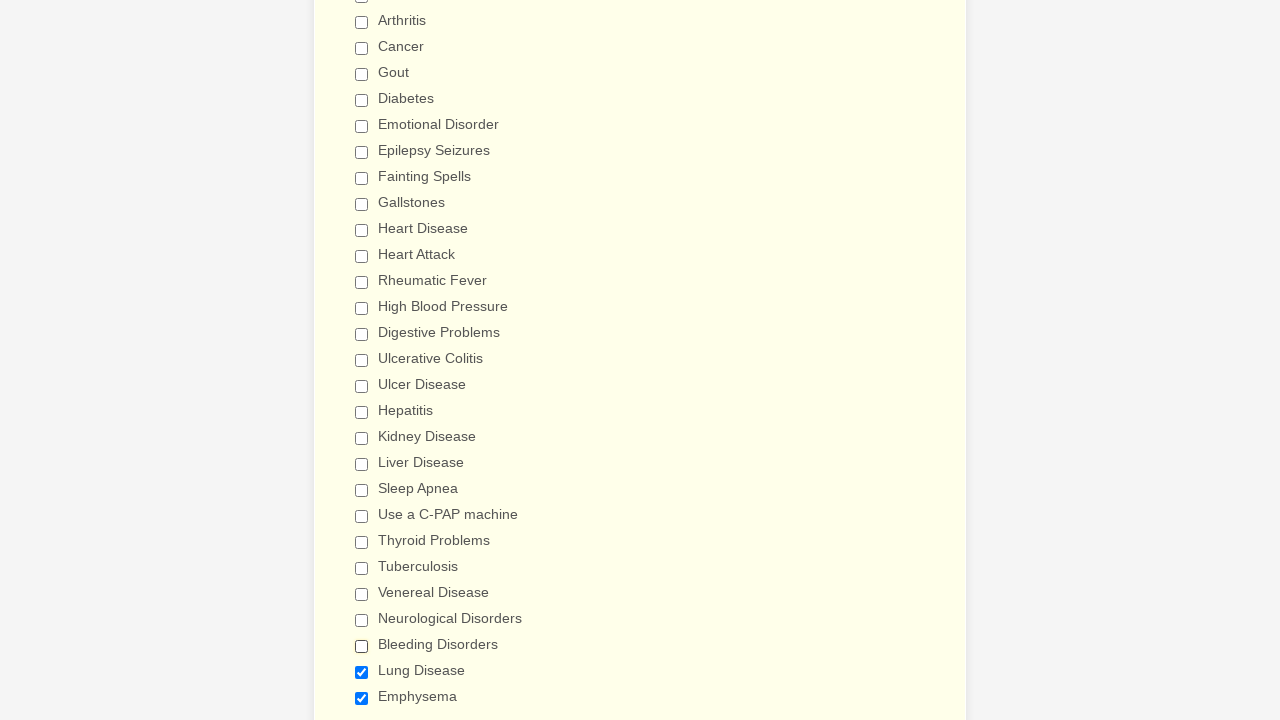

Deselected checkbox 28 of 29 at (362, 672) on input[type='checkbox'] >> nth=27
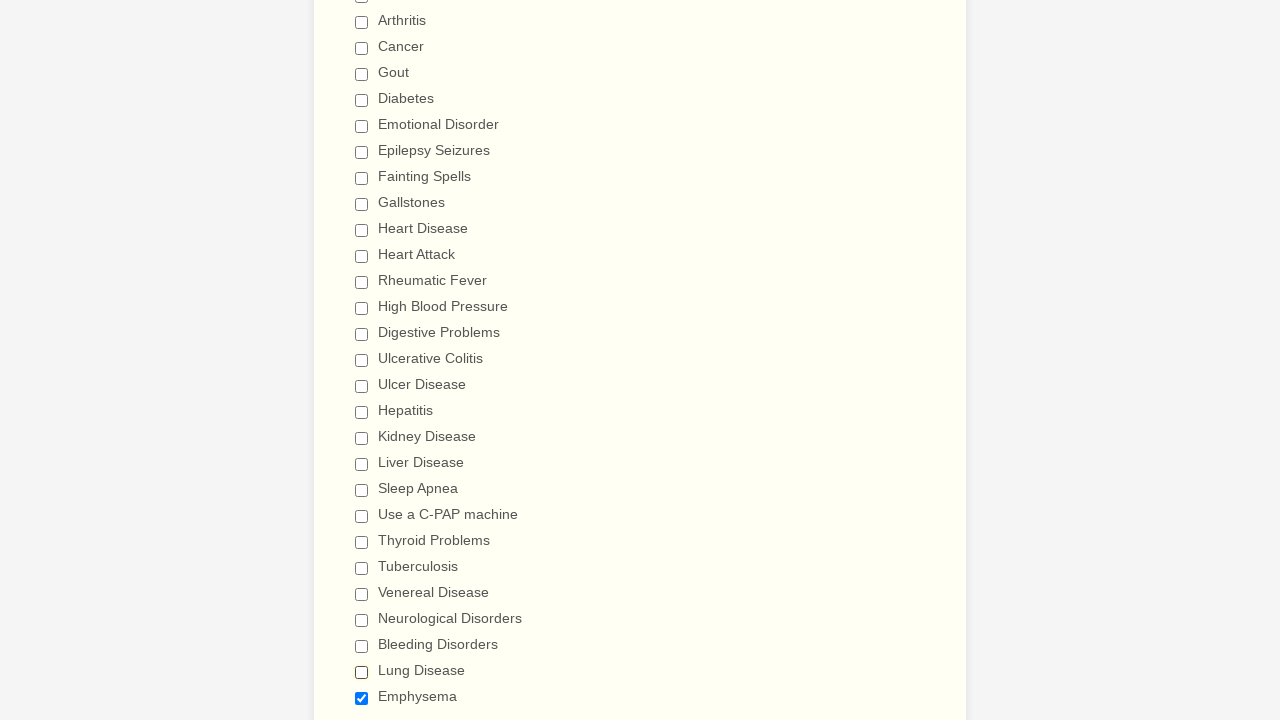

Deselected checkbox 29 of 29 at (362, 698) on input[type='checkbox'] >> nth=28
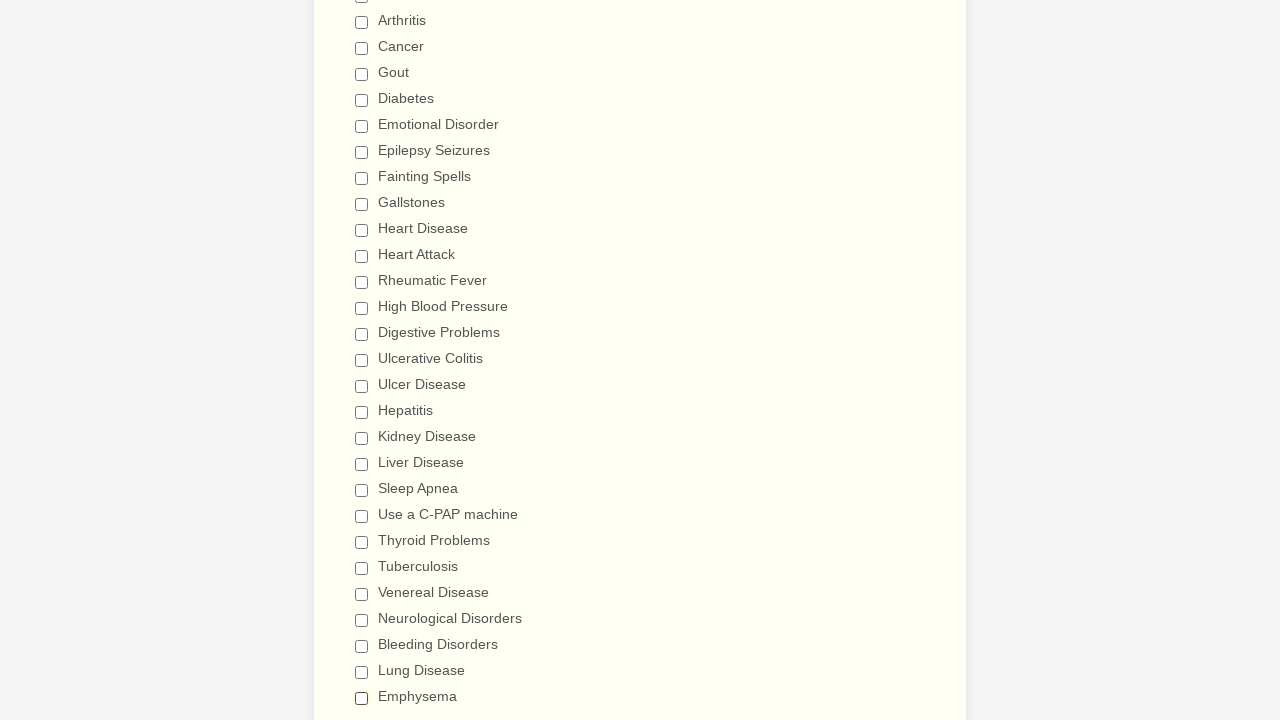

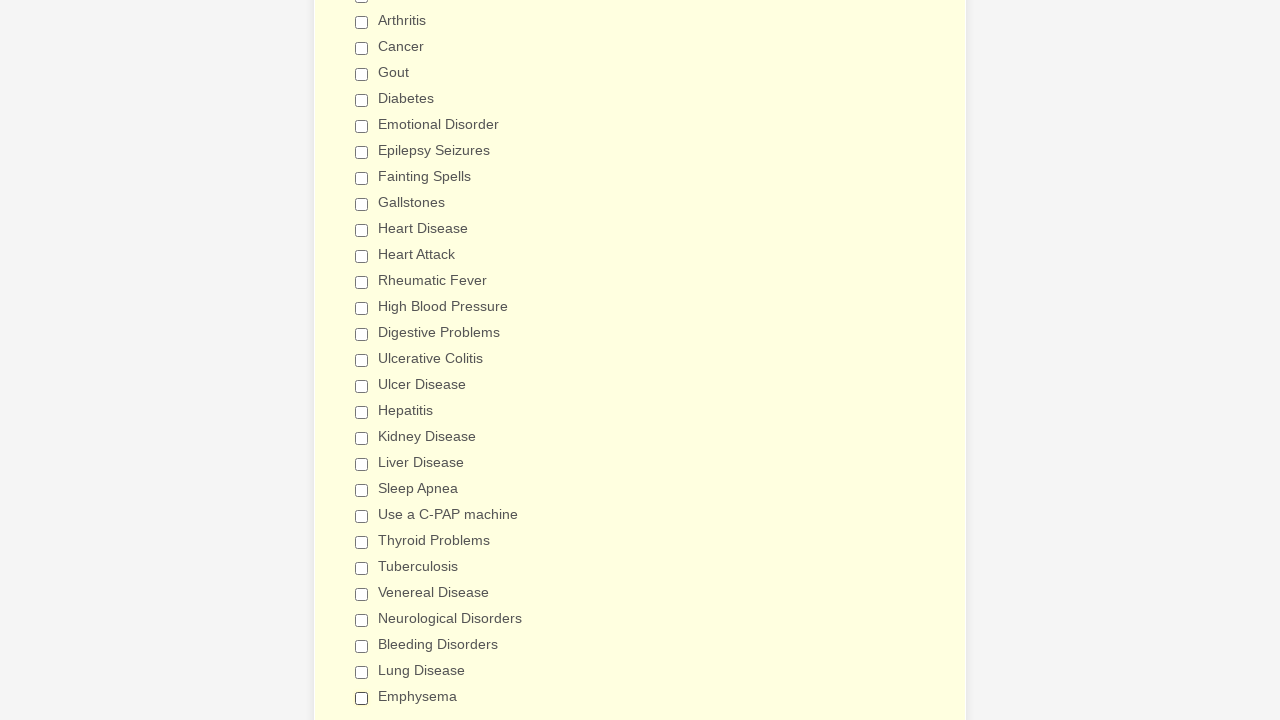